Navigates to an automation practice page and verifies that footer links are accessible by checking their HTTP response codes

Starting URL: https://rahulshettyacademy.com/AutomationPractice/

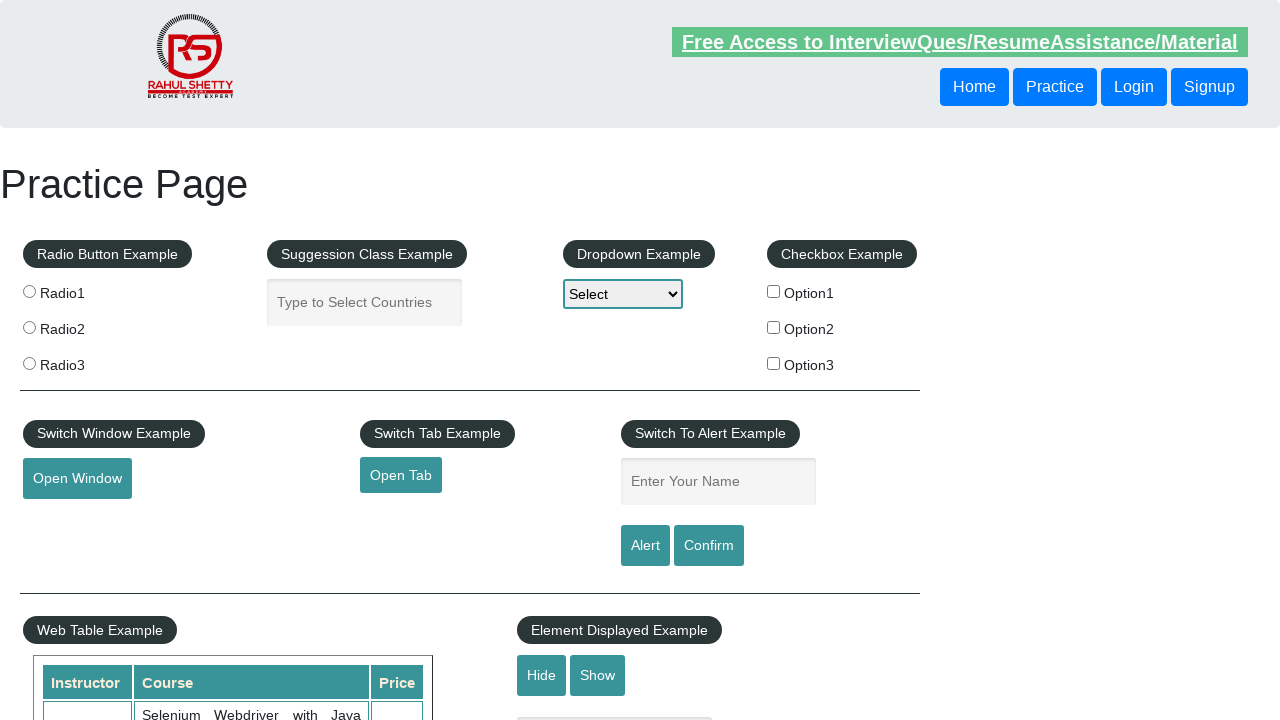

Waited for footer links to load
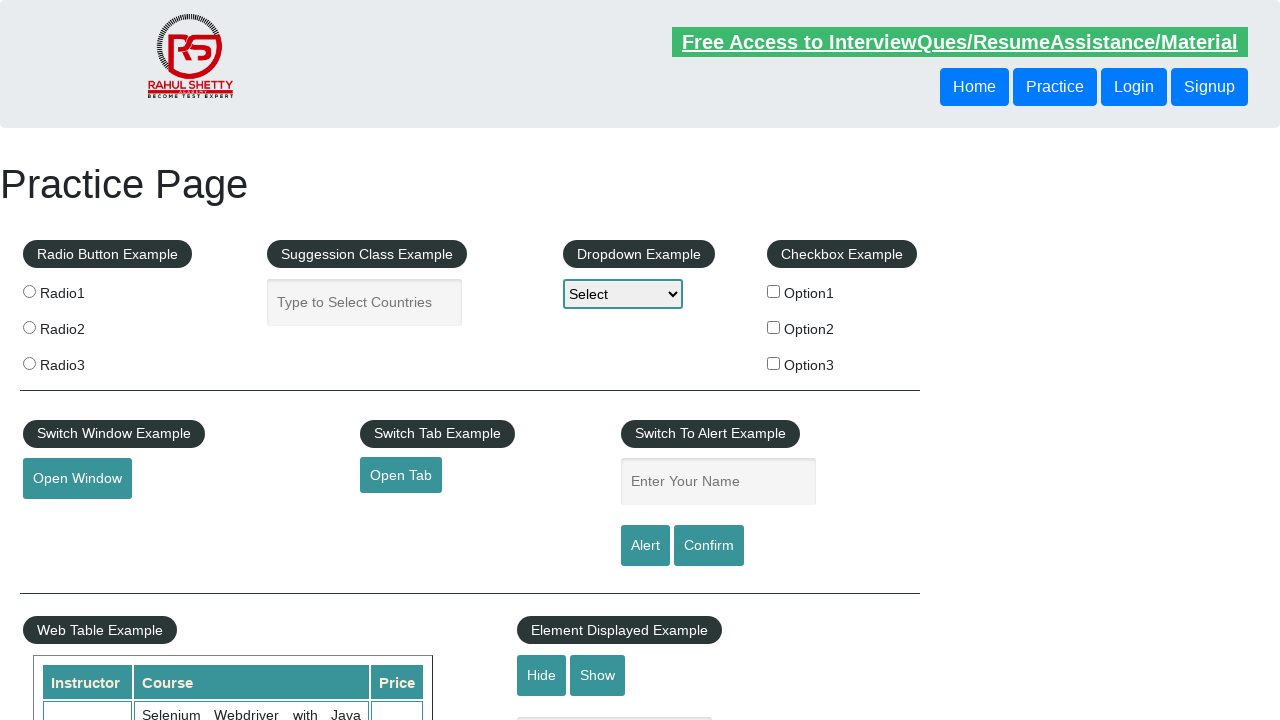

Retrieved all footer links from the page
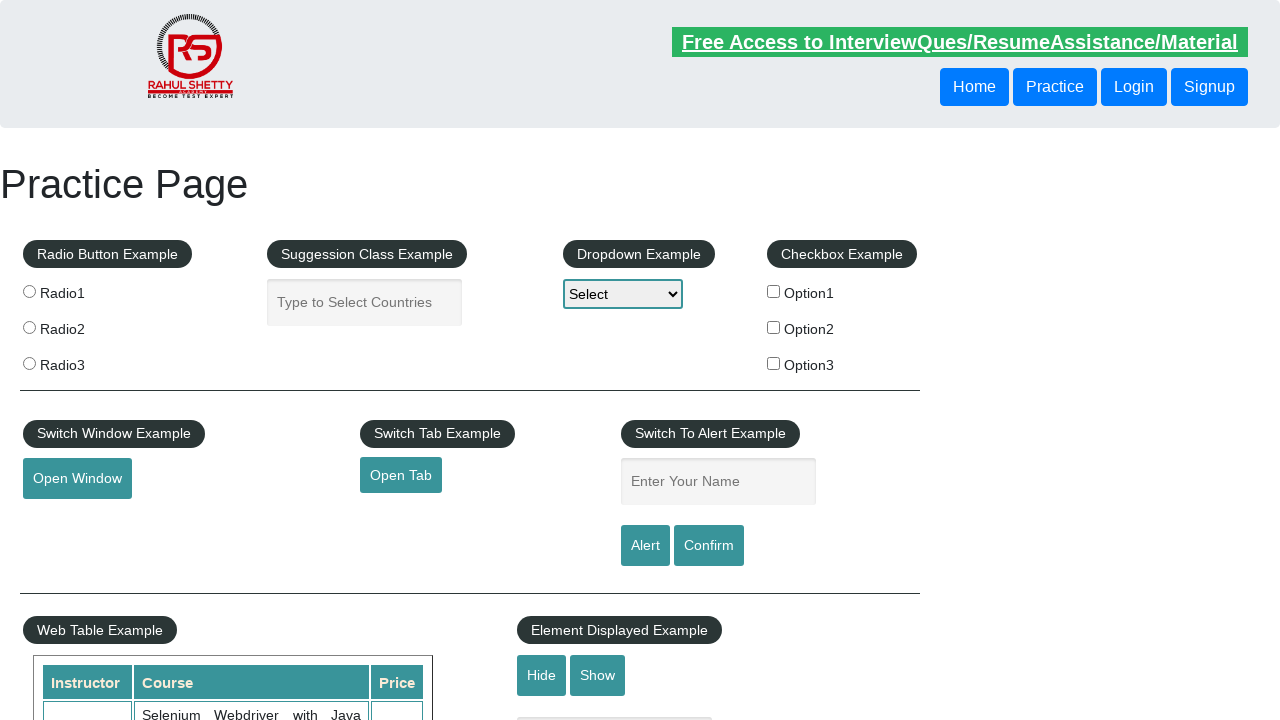

Retrieved href attribute from footer link: #
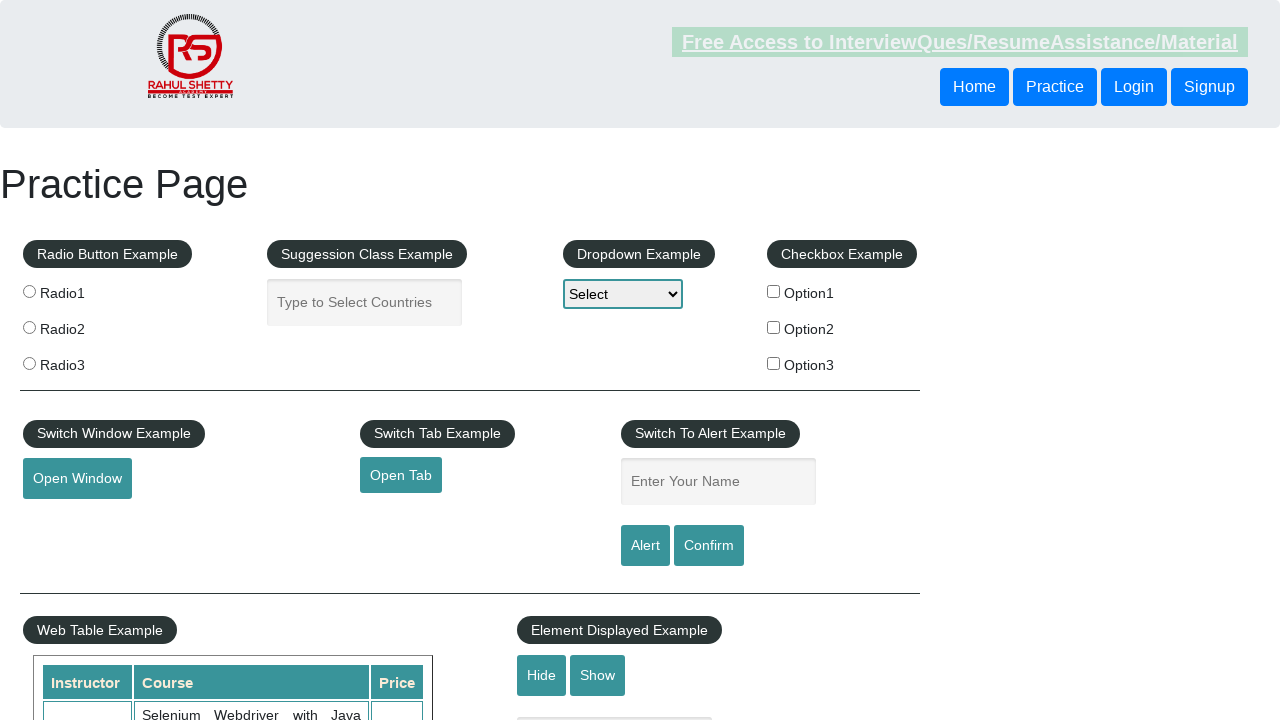

Verified footer link is visible: #
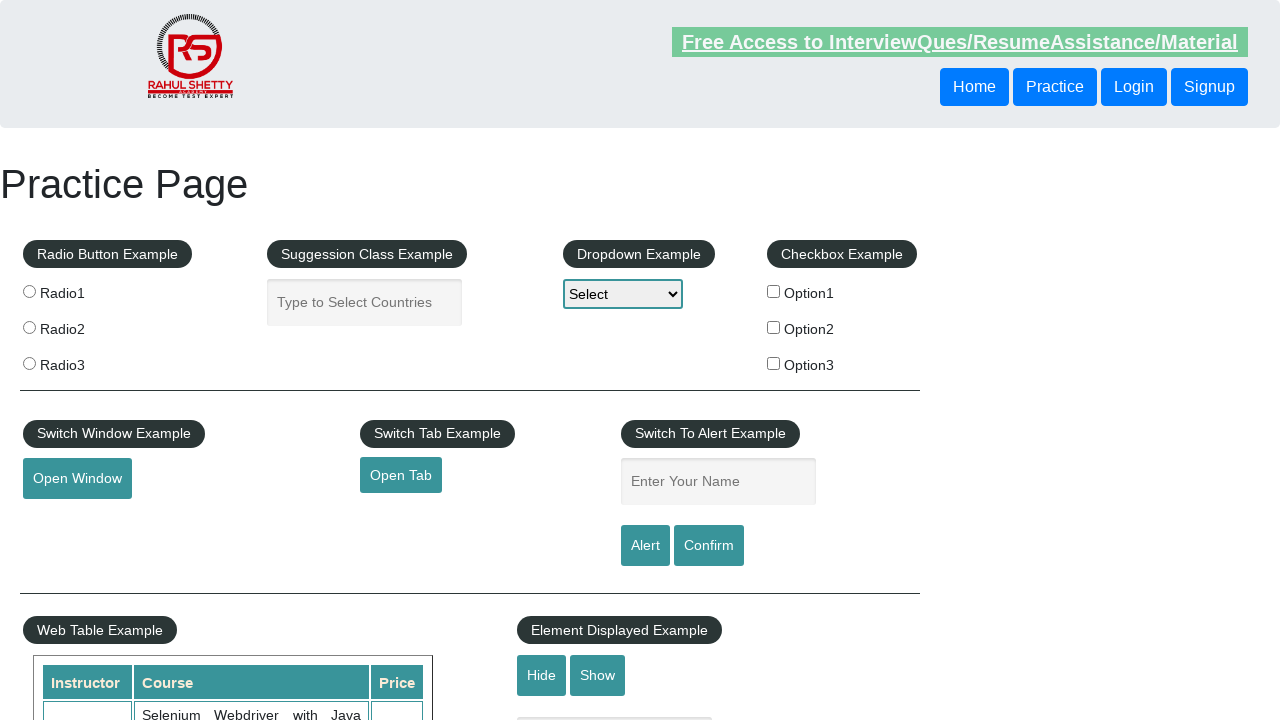

Retrieved href attribute from footer link: http://www.restapitutorial.com/
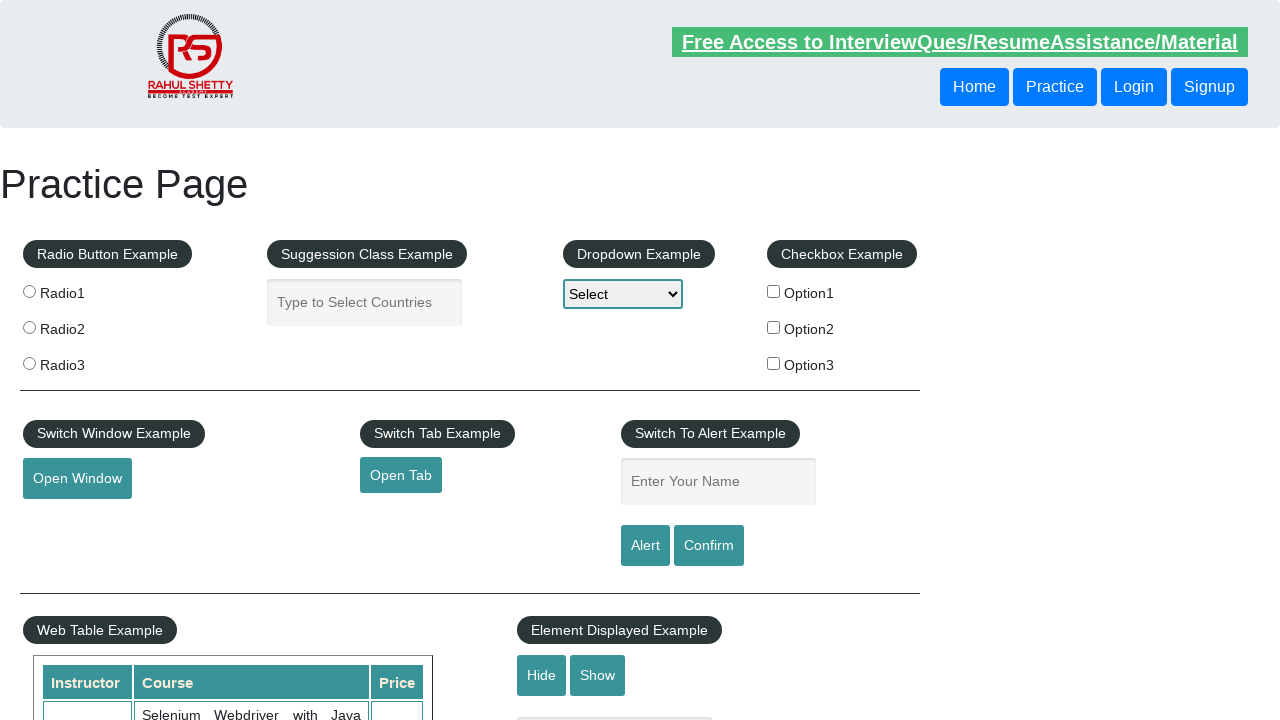

Verified footer link is visible: http://www.restapitutorial.com/
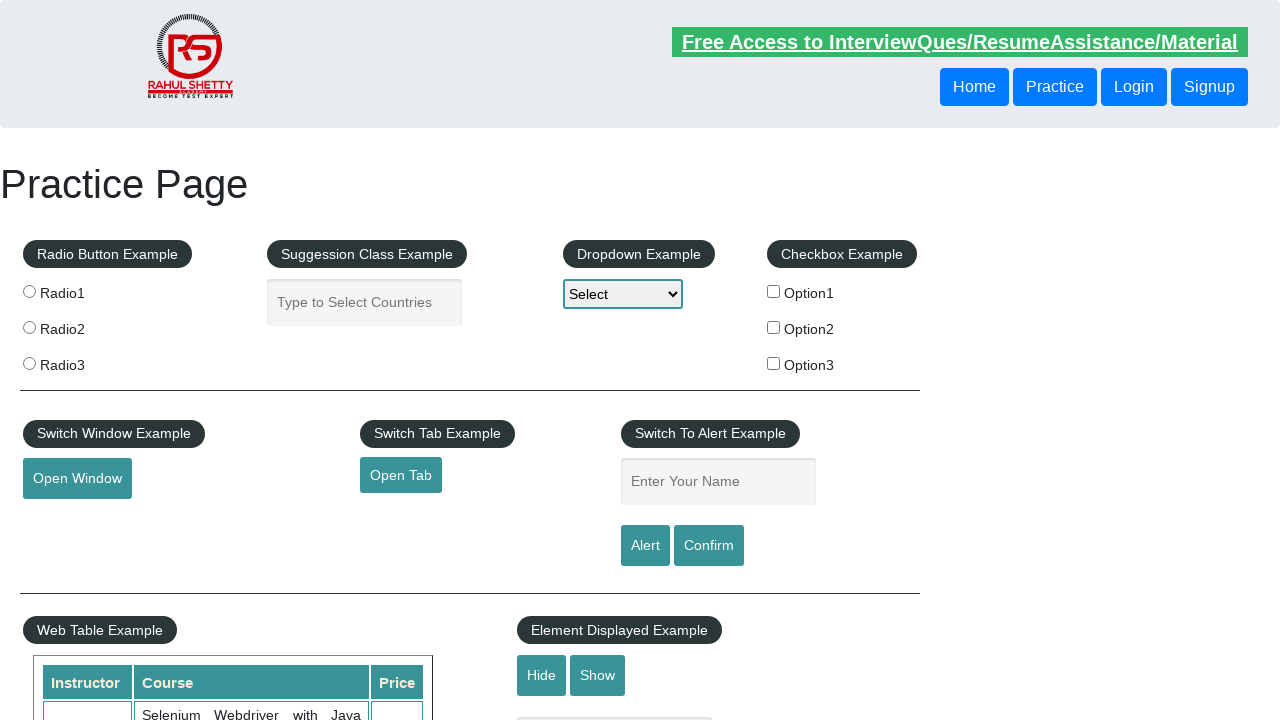

Retrieved href attribute from footer link: https://www.soapui.org/
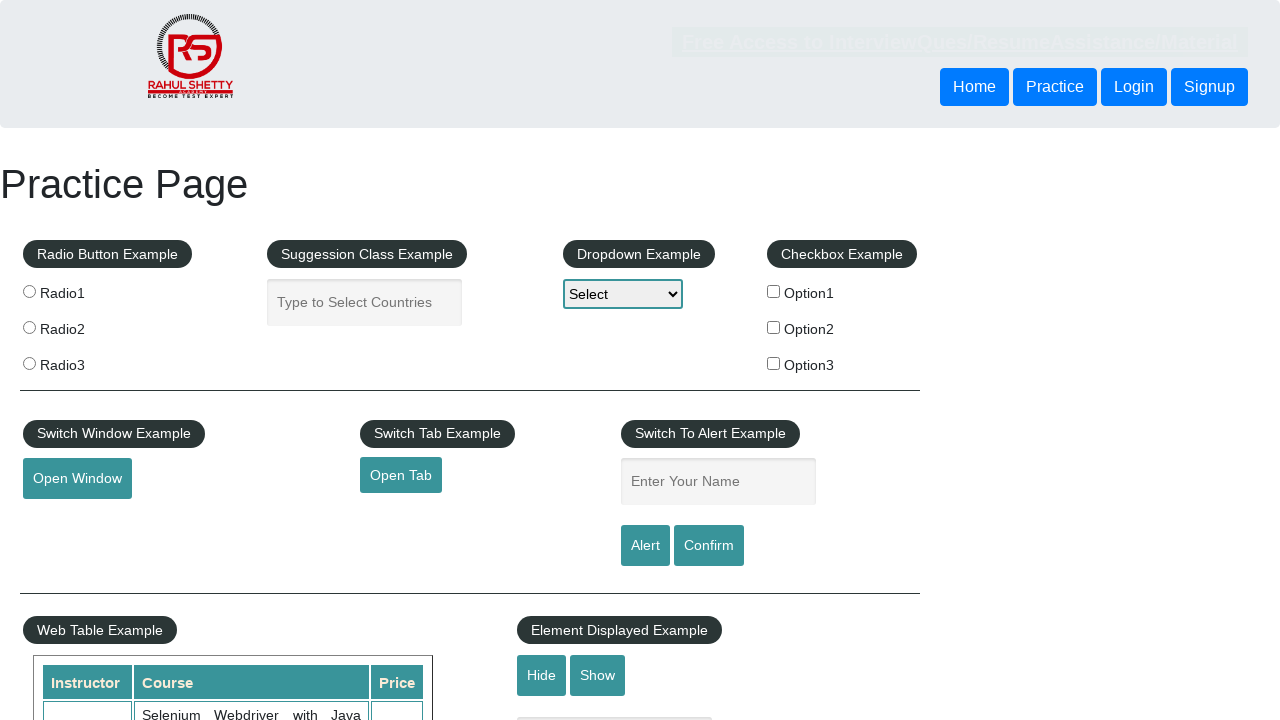

Verified footer link is visible: https://www.soapui.org/
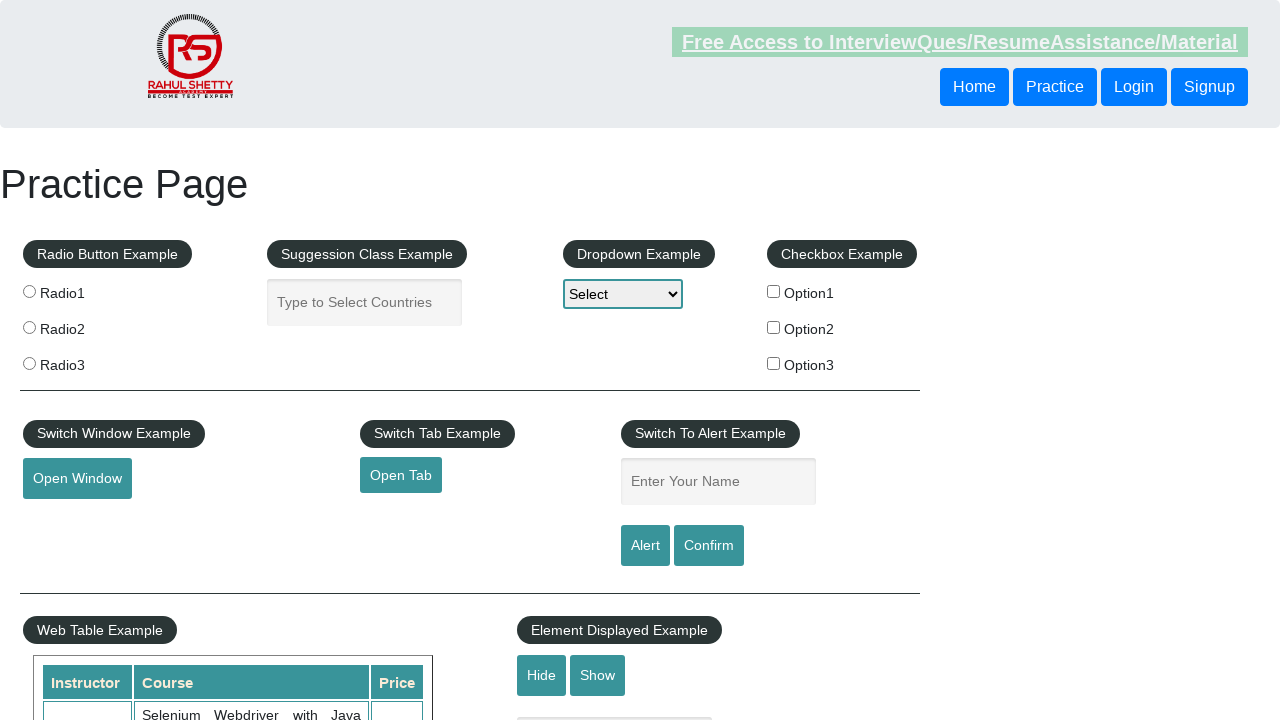

Retrieved href attribute from footer link: https://courses.rahulshettyacademy.com/p/appium-tutorial
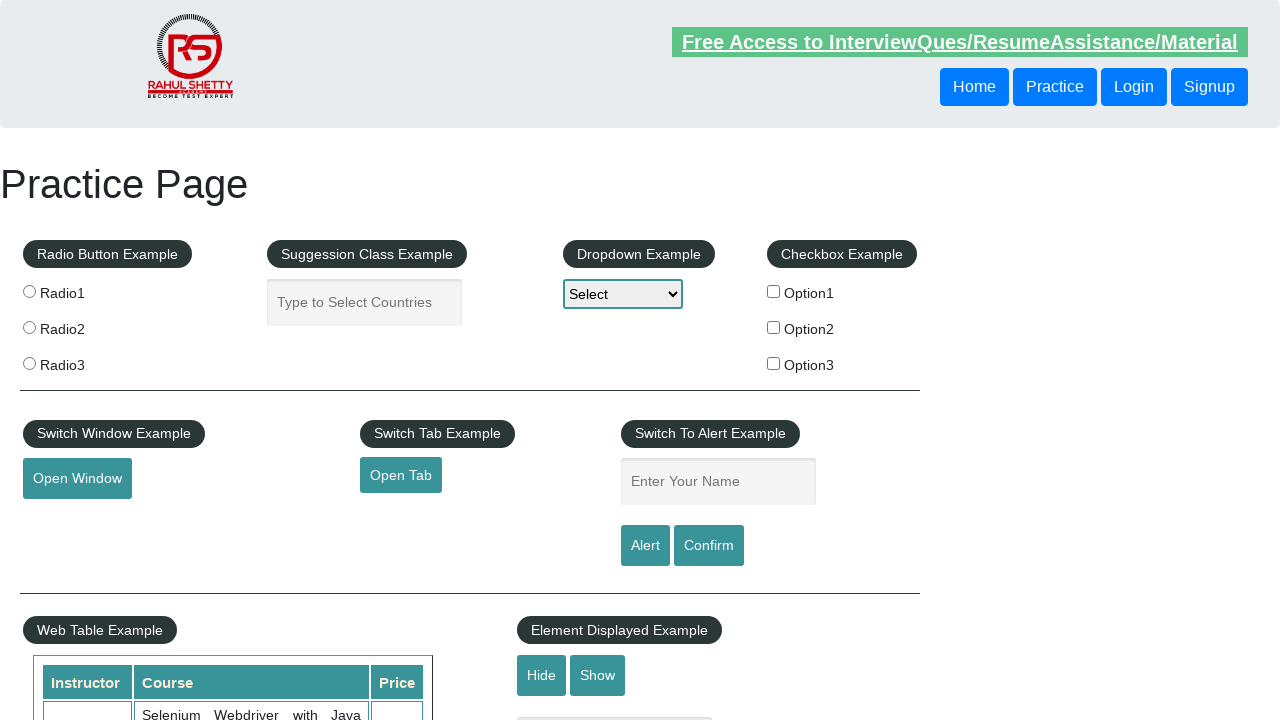

Verified footer link is visible: https://courses.rahulshettyacademy.com/p/appium-tutorial
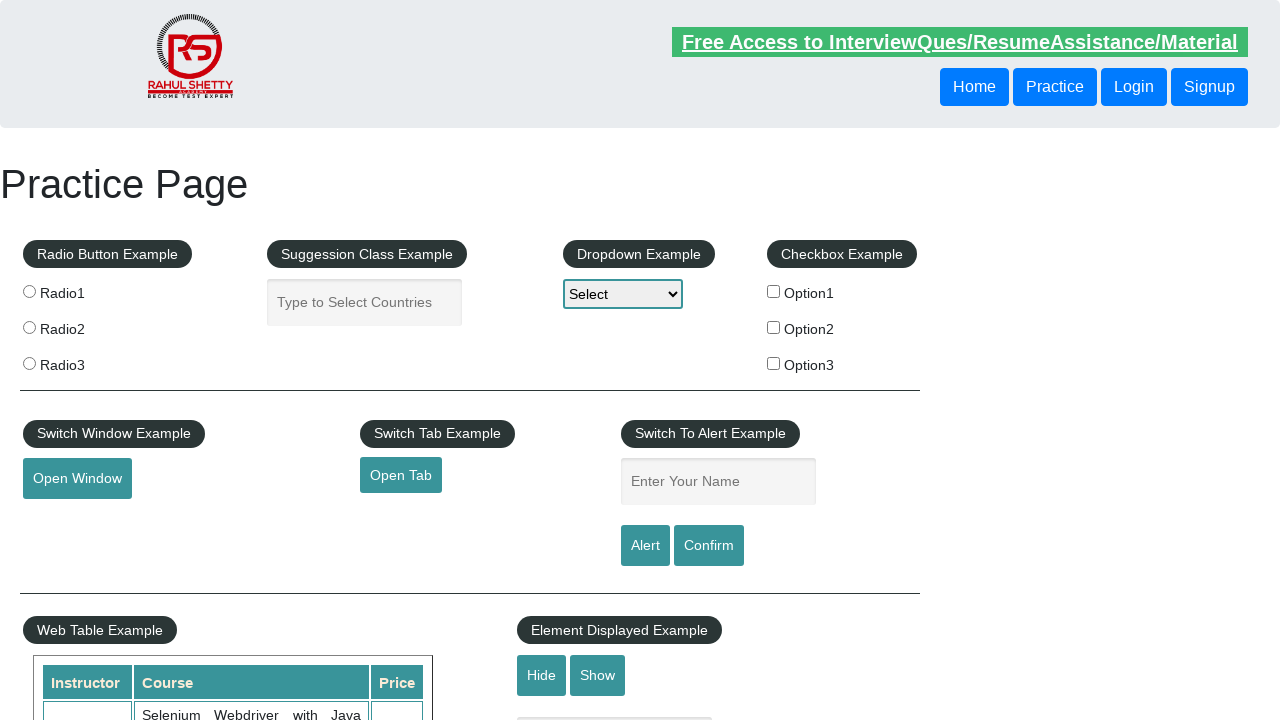

Retrieved href attribute from footer link: https://jmeter.apache.org/
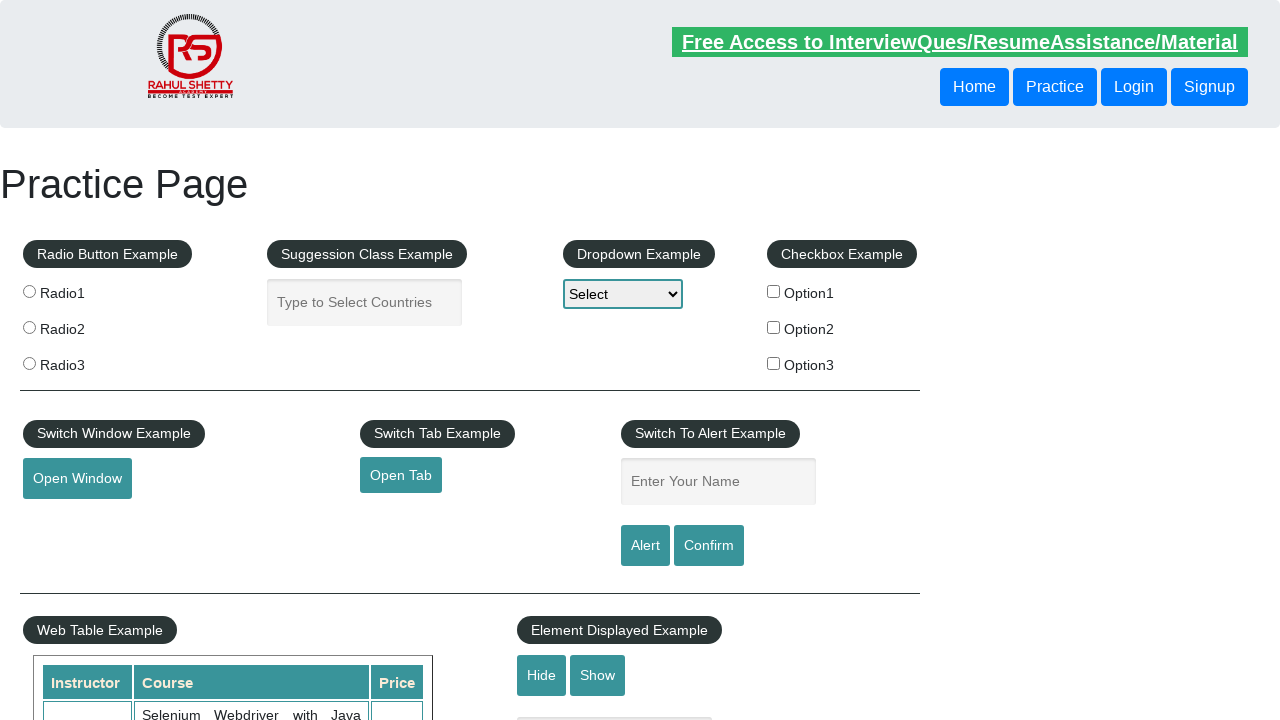

Verified footer link is visible: https://jmeter.apache.org/
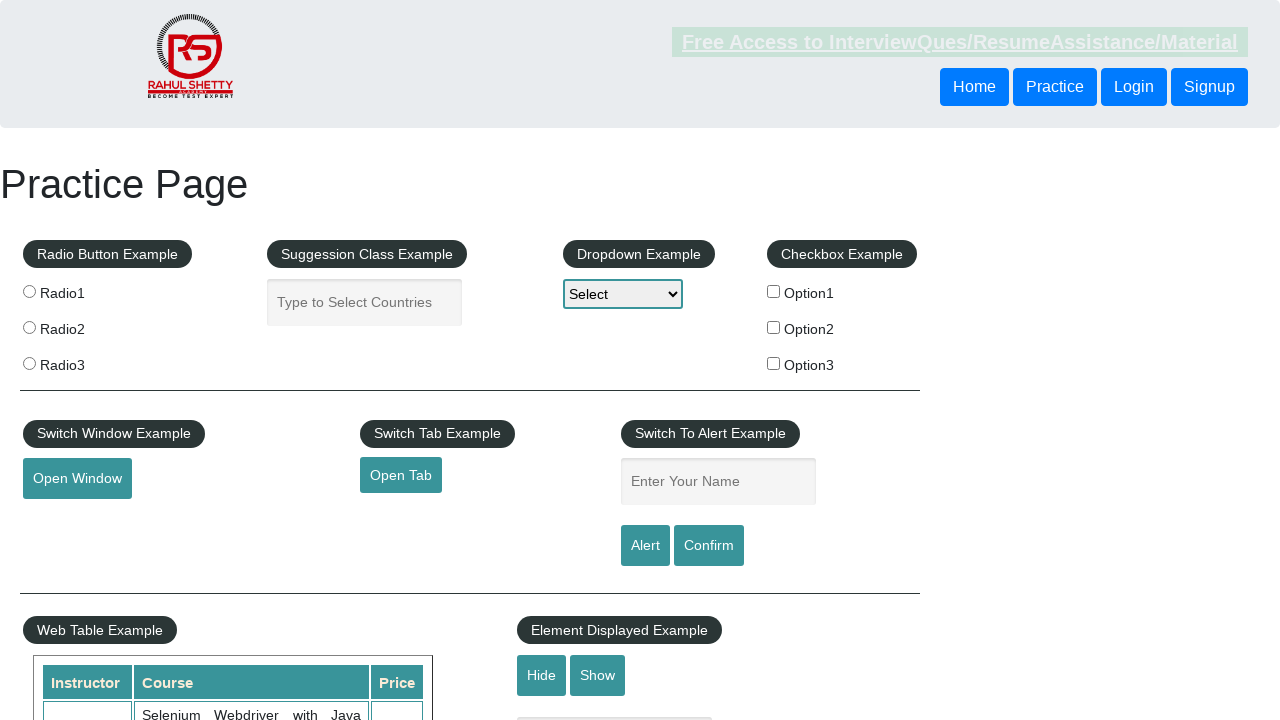

Retrieved href attribute from footer link: #
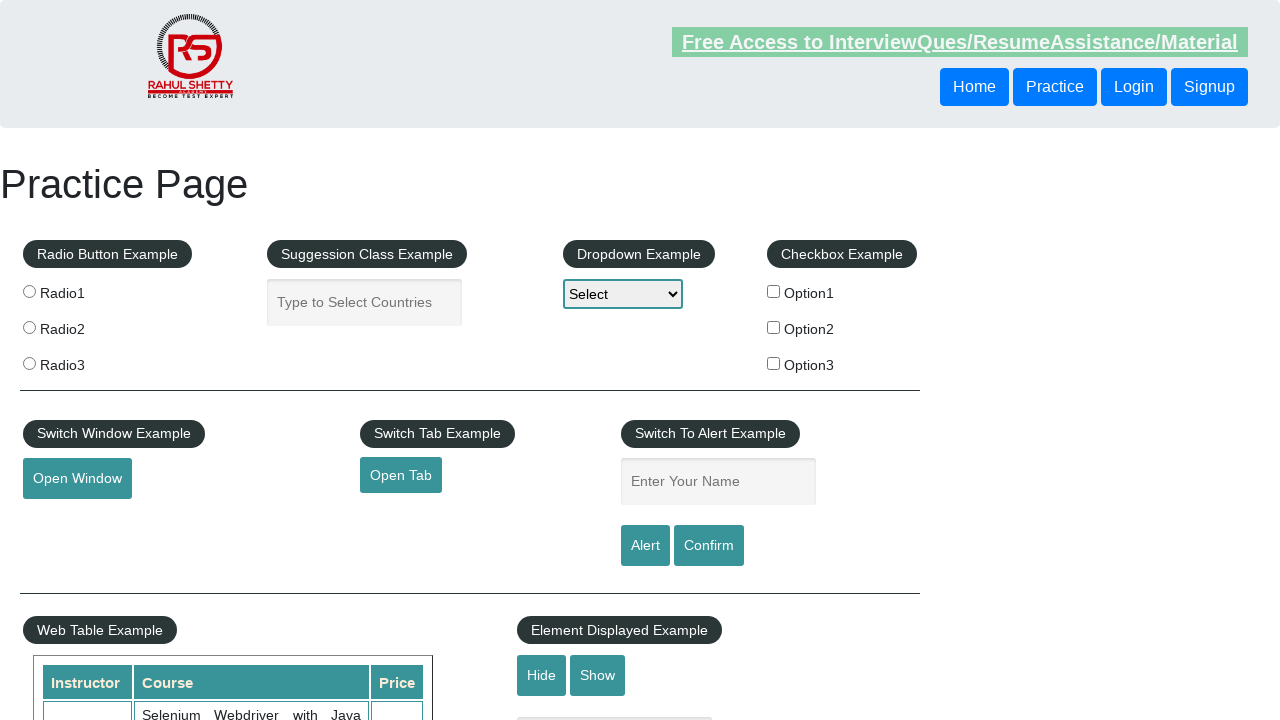

Verified footer link is visible: #
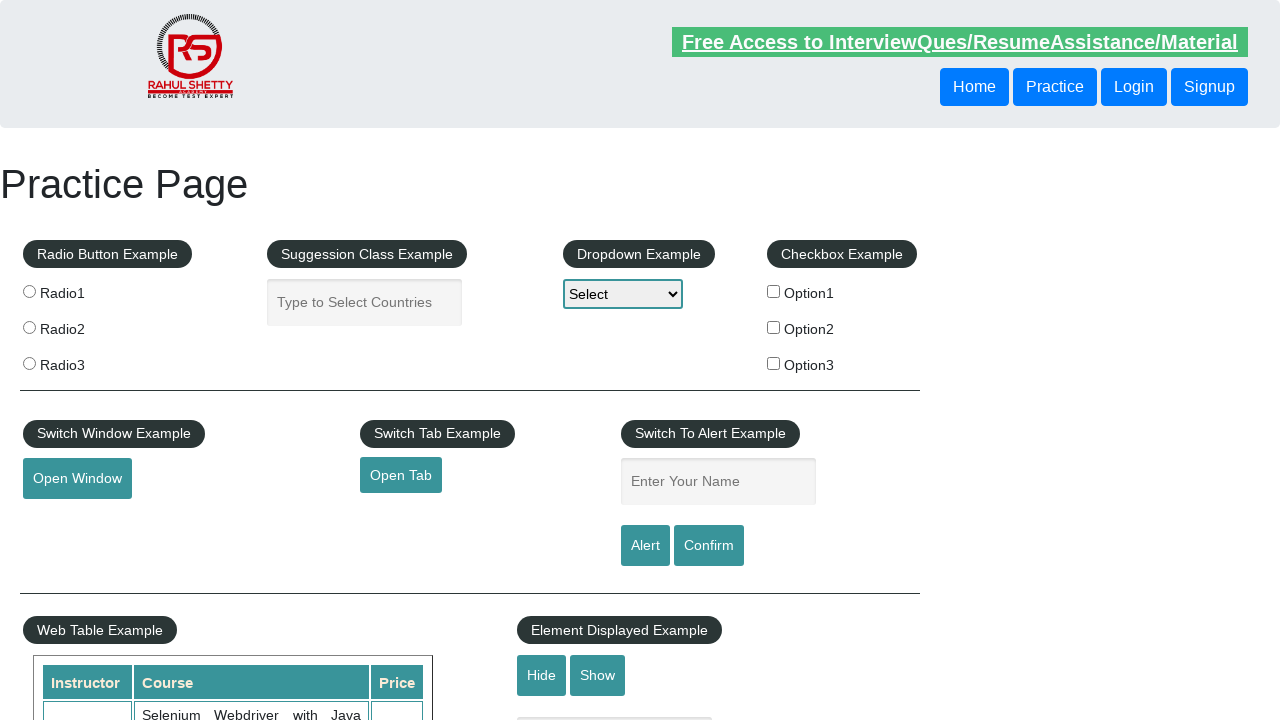

Retrieved href attribute from footer link: https://rahulshettyacademy.com/brokenlink
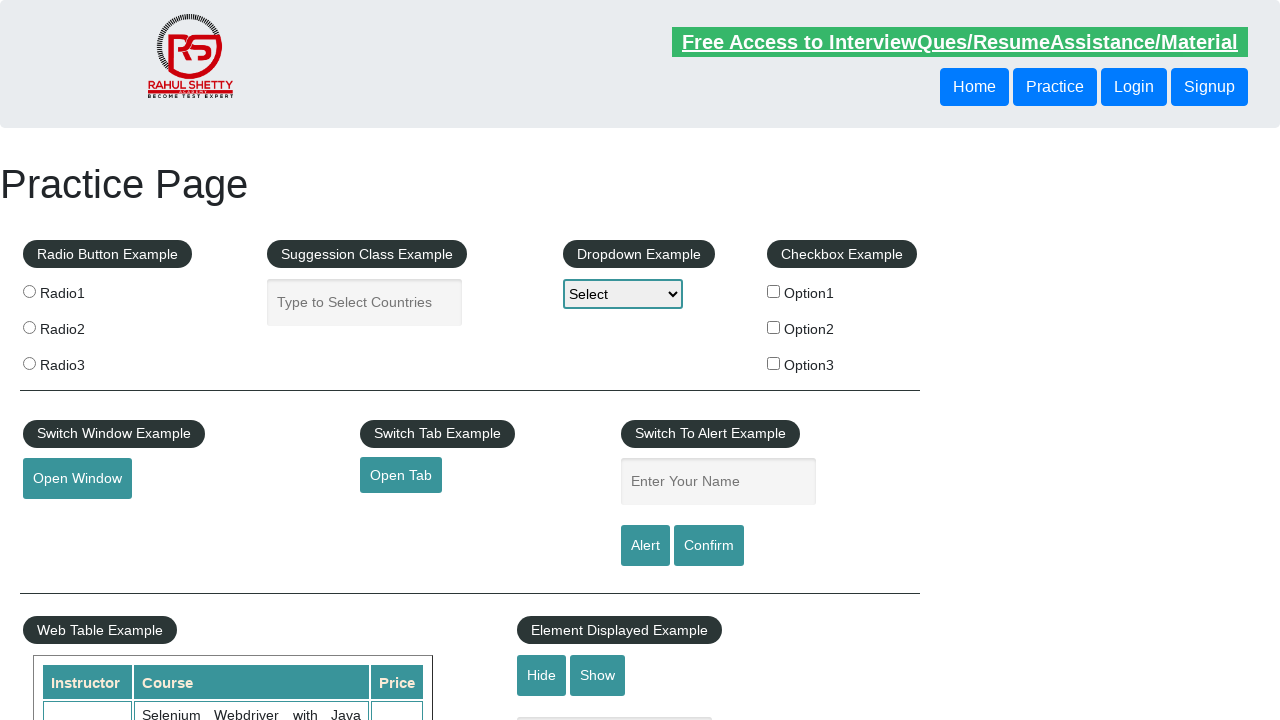

Verified footer link is visible: https://rahulshettyacademy.com/brokenlink
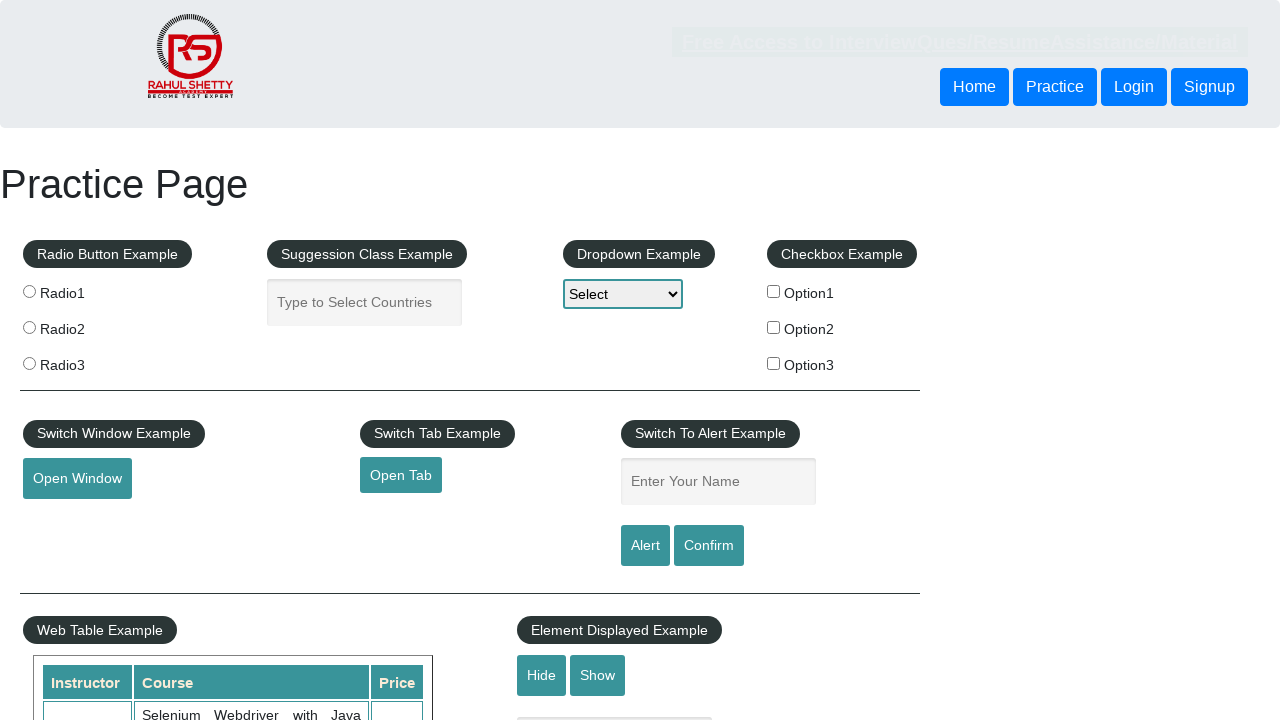

Retrieved href attribute from footer link: #
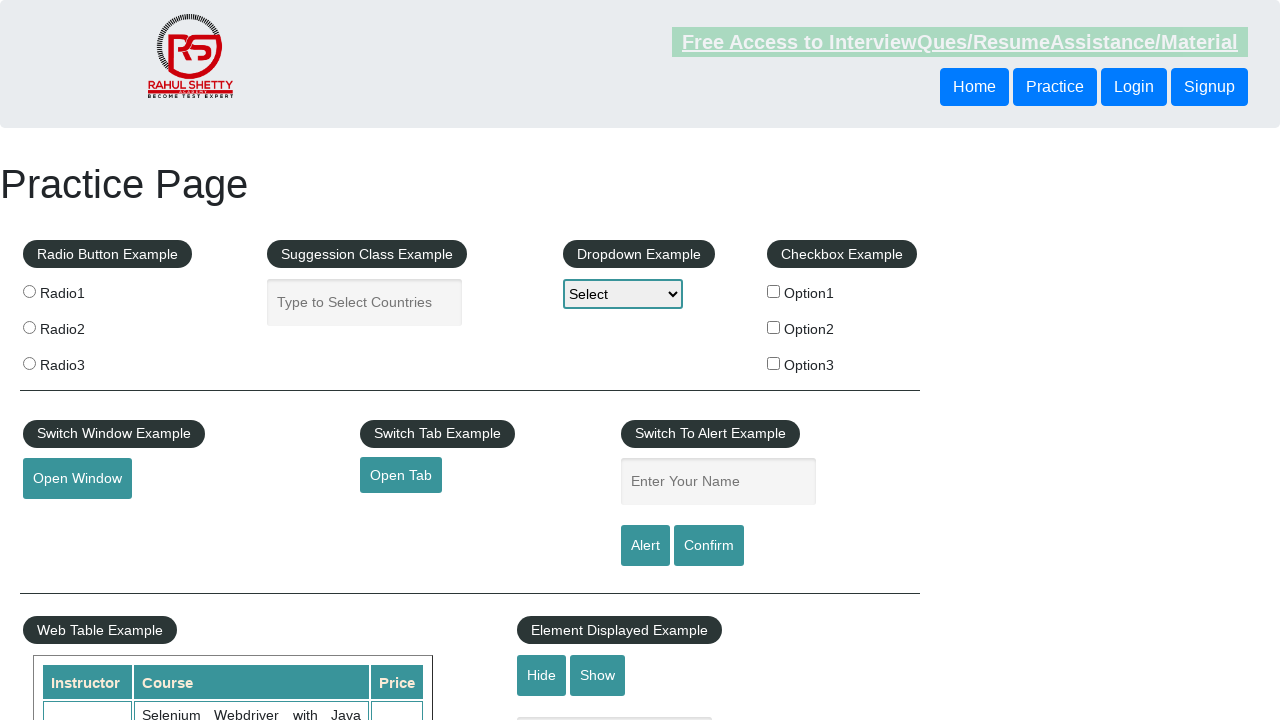

Verified footer link is visible: #
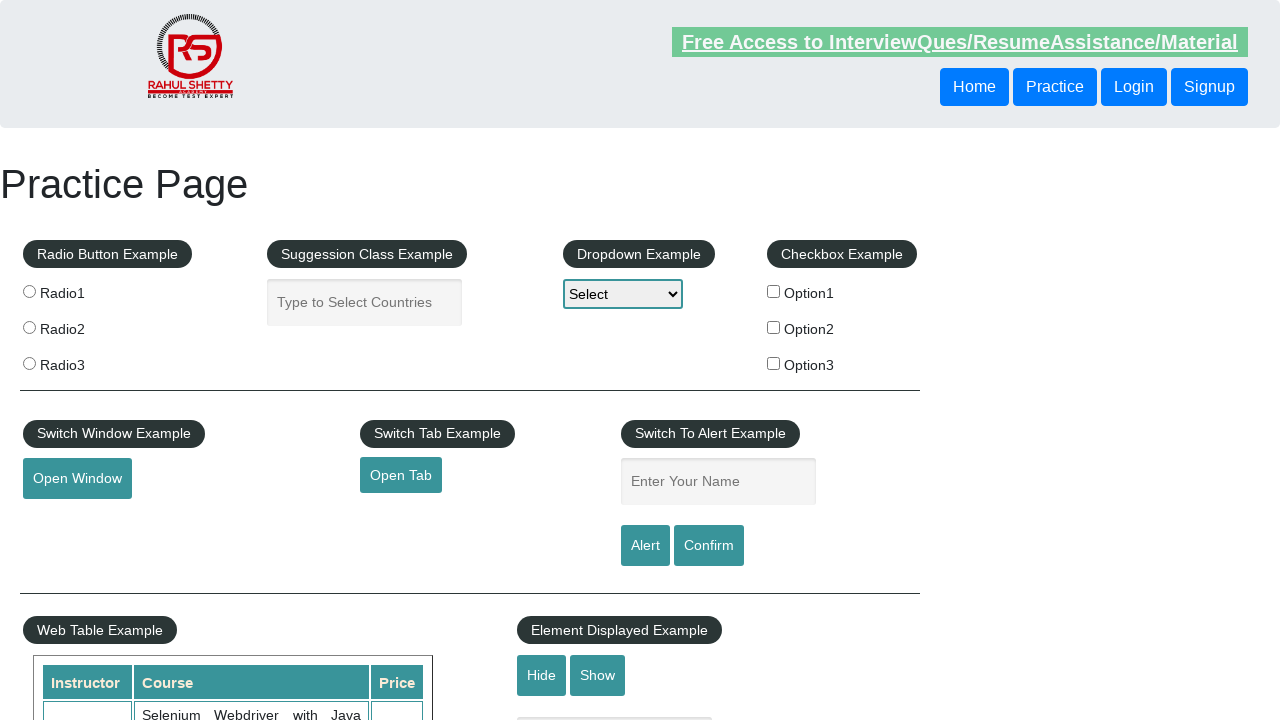

Retrieved href attribute from footer link: #
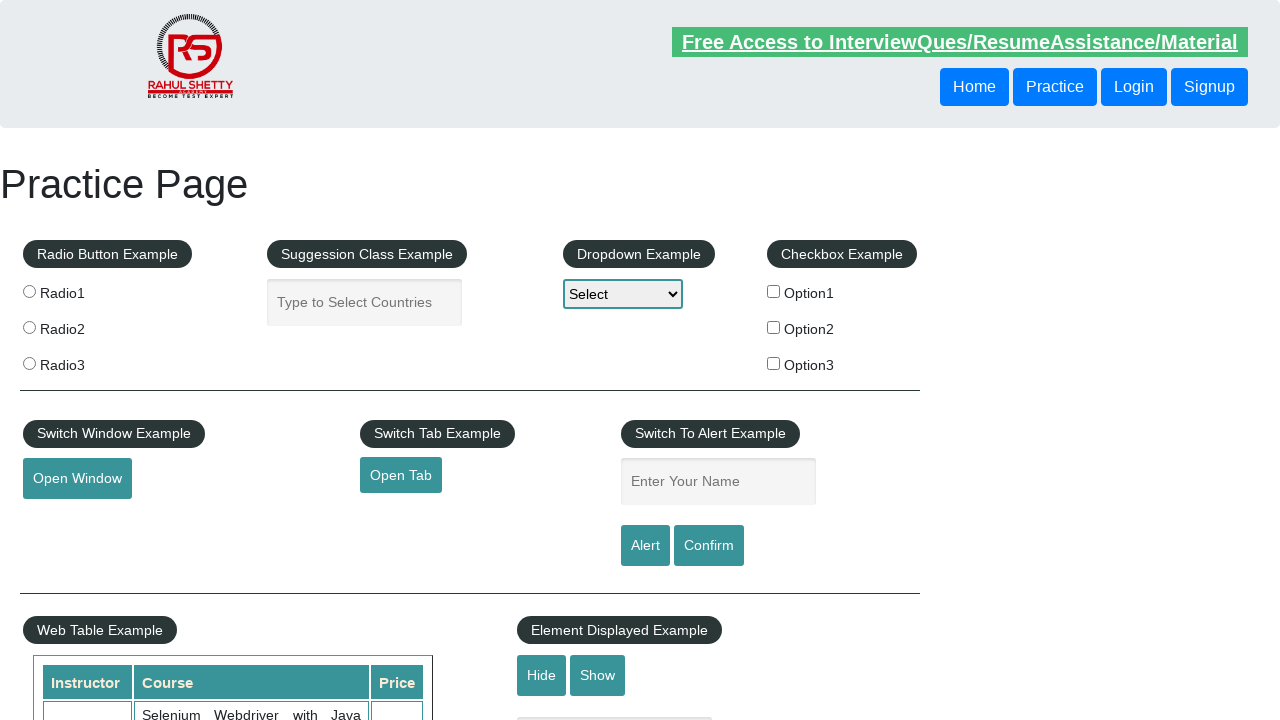

Verified footer link is visible: #
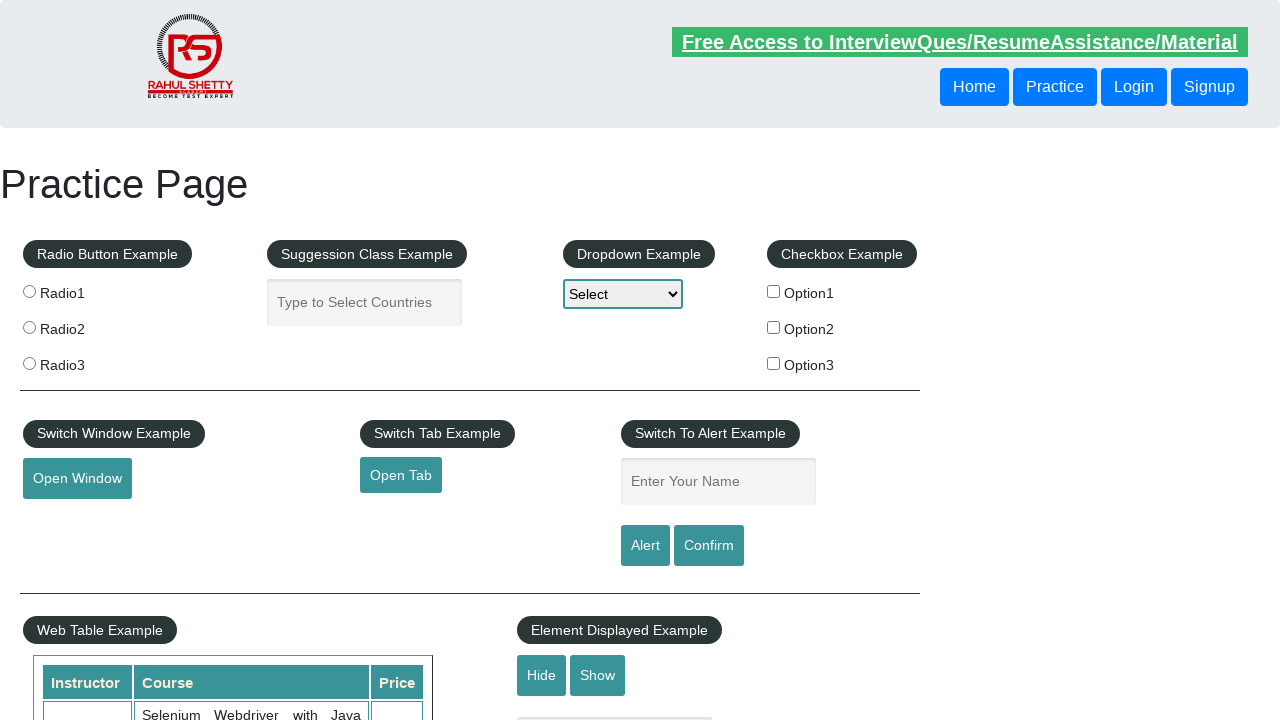

Retrieved href attribute from footer link: #
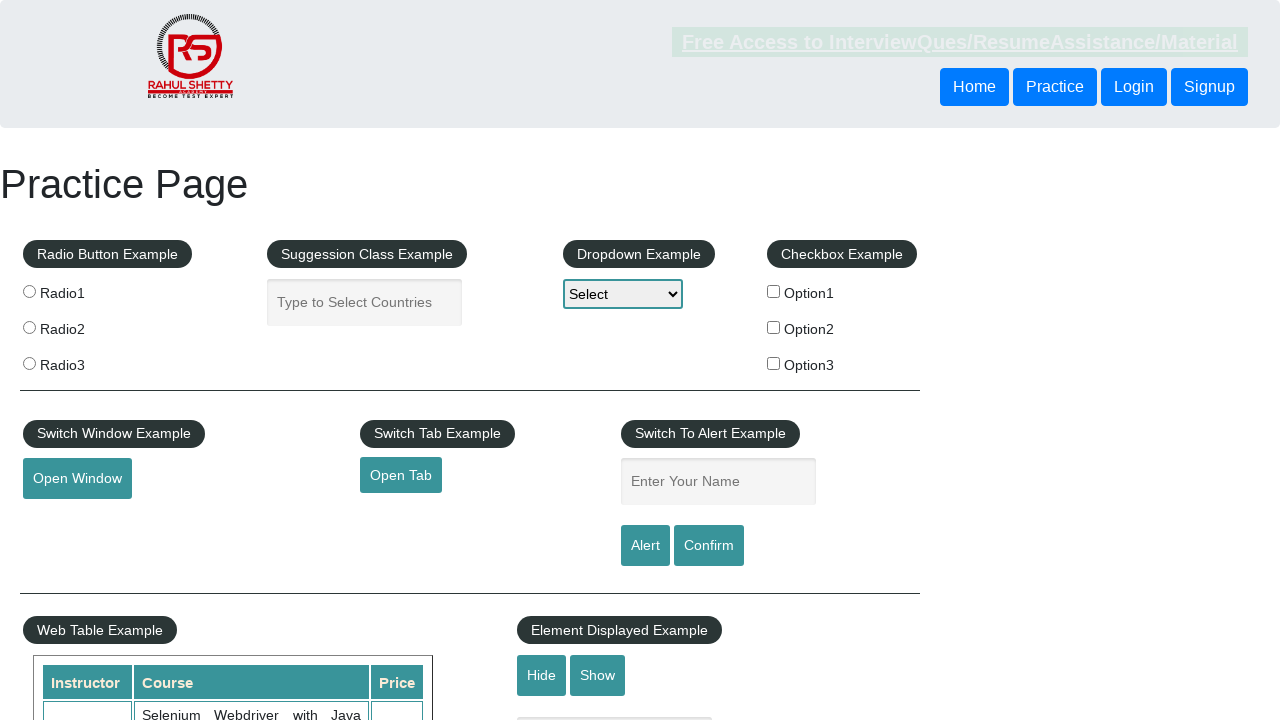

Verified footer link is visible: #
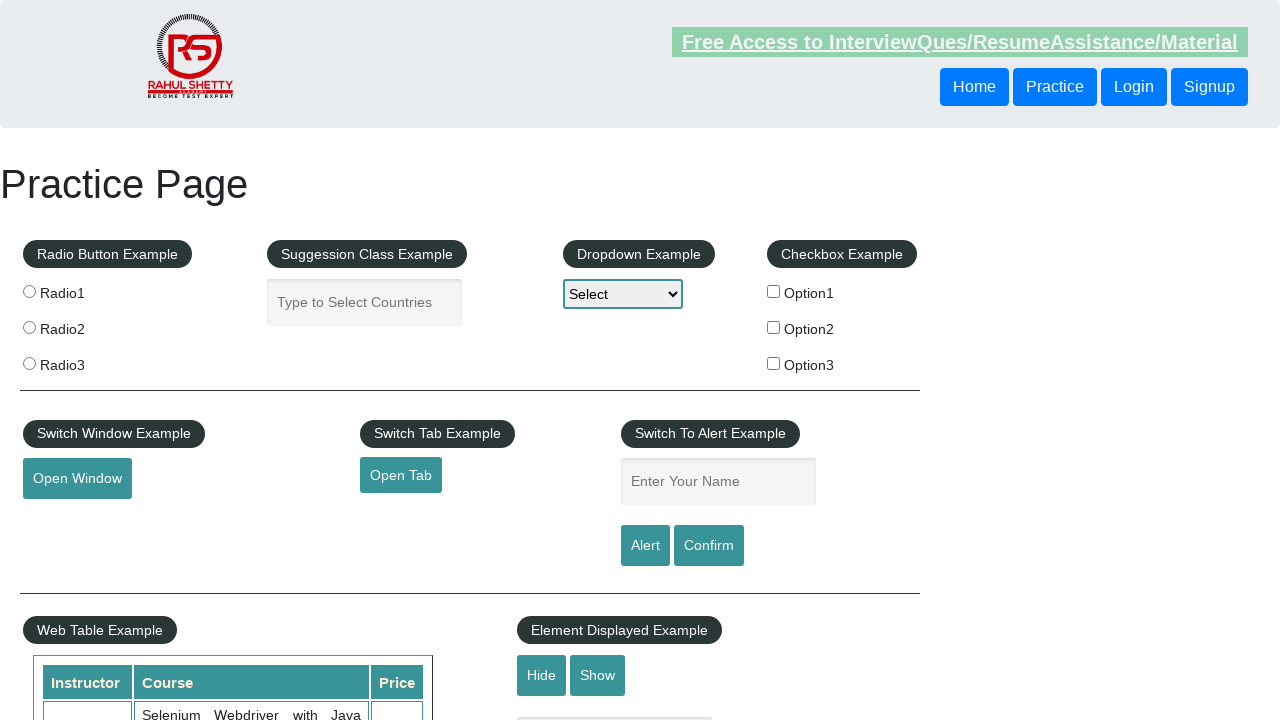

Retrieved href attribute from footer link: #
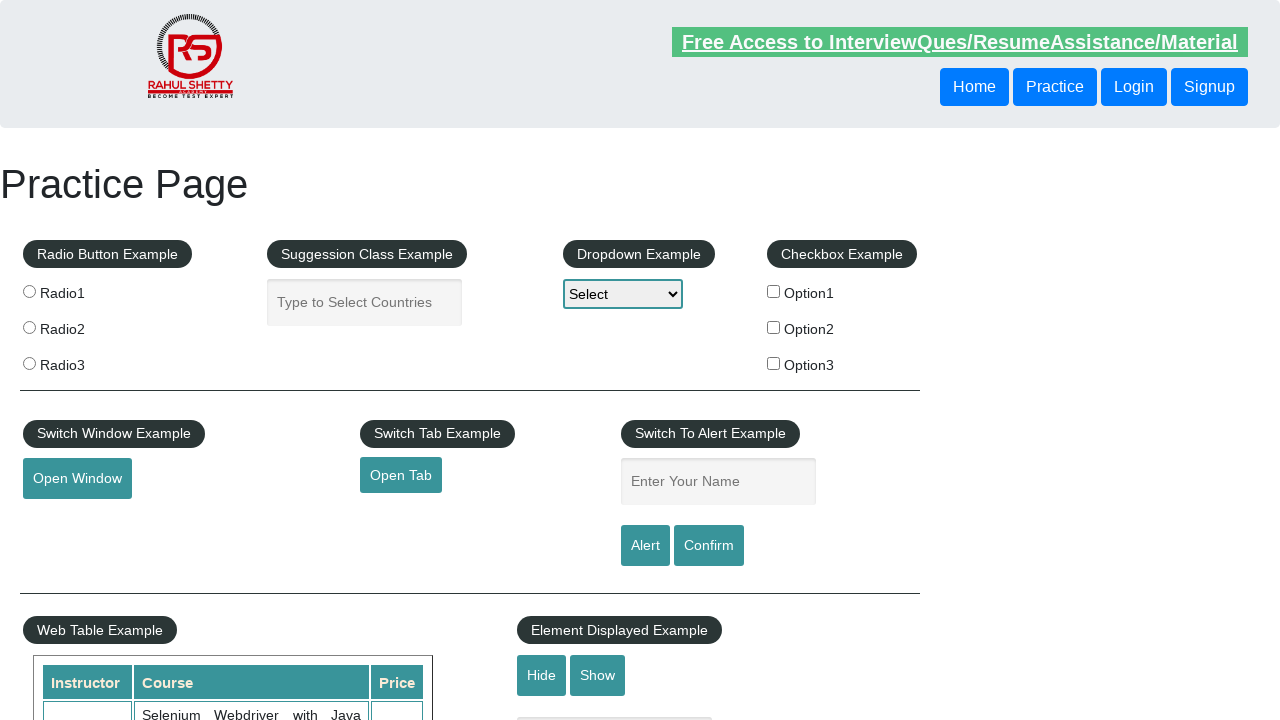

Verified footer link is visible: #
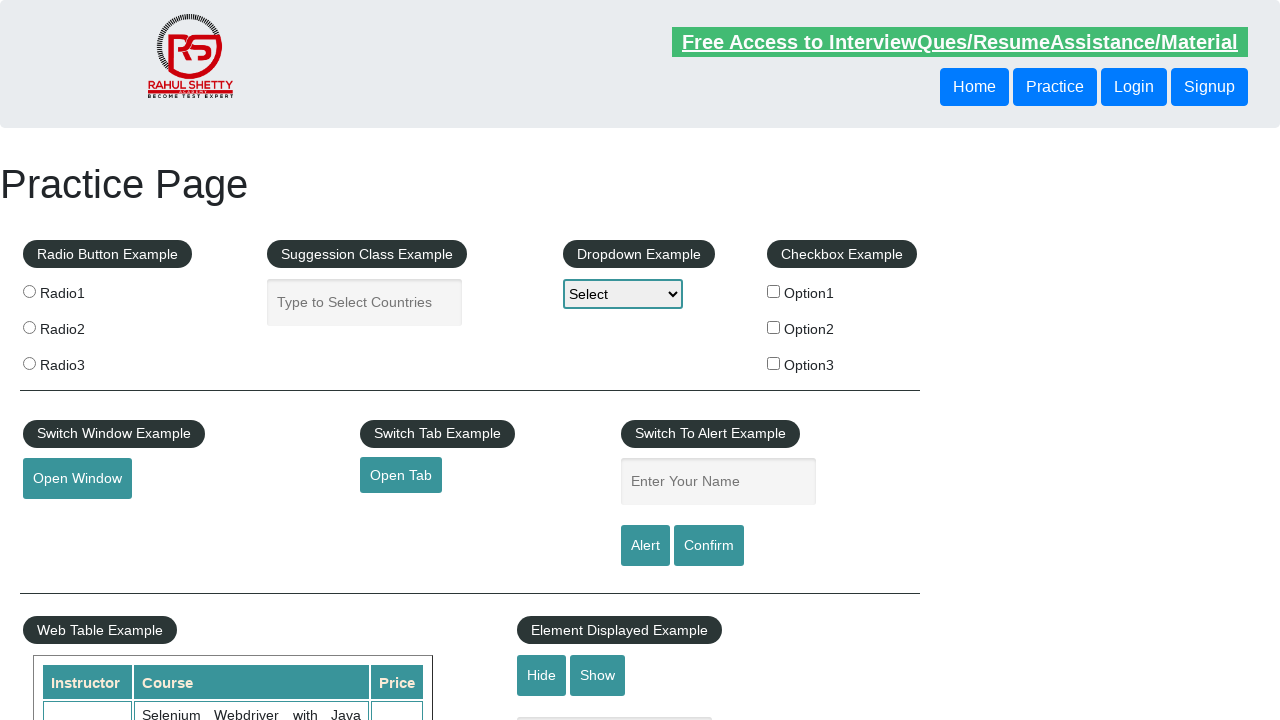

Retrieved href attribute from footer link: #
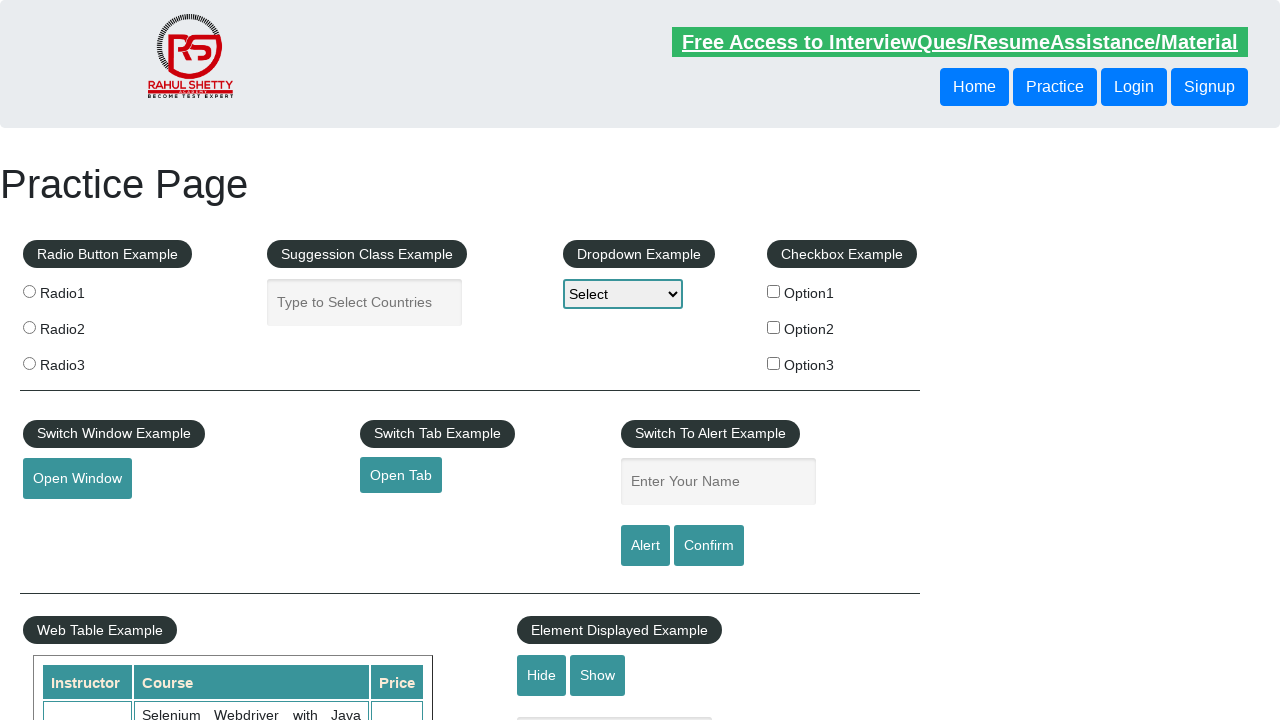

Verified footer link is visible: #
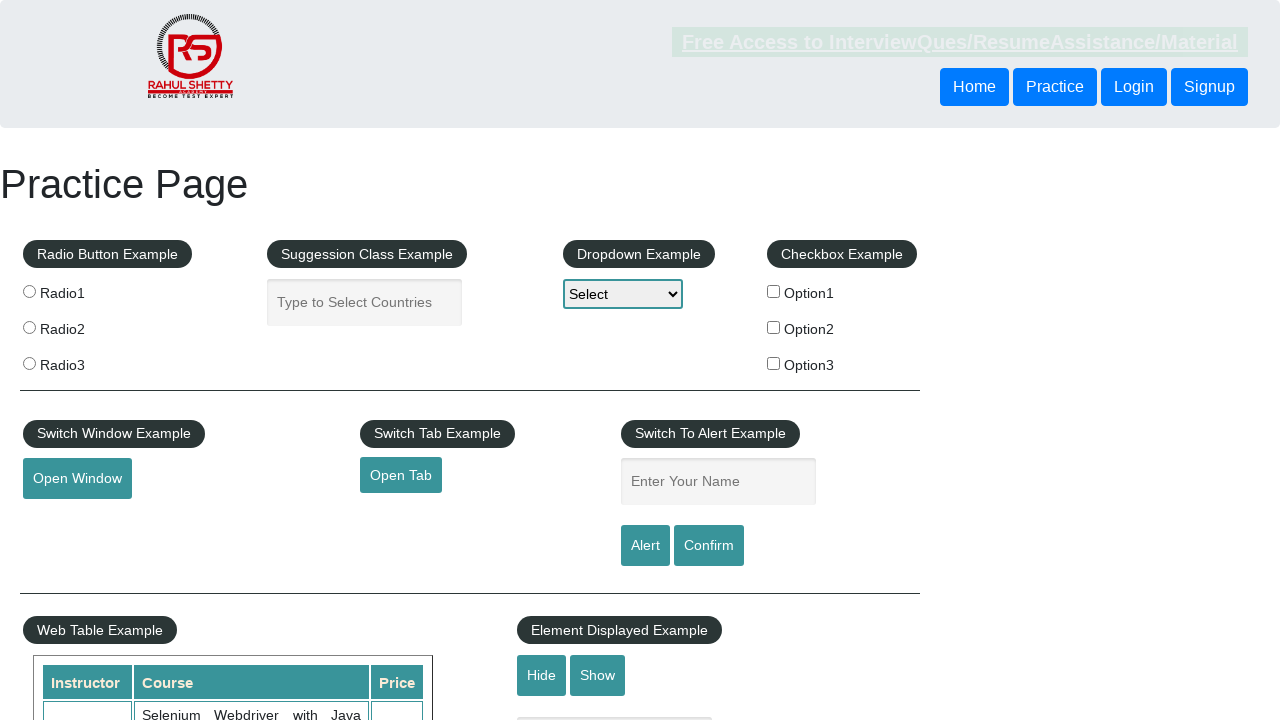

Retrieved href attribute from footer link: #
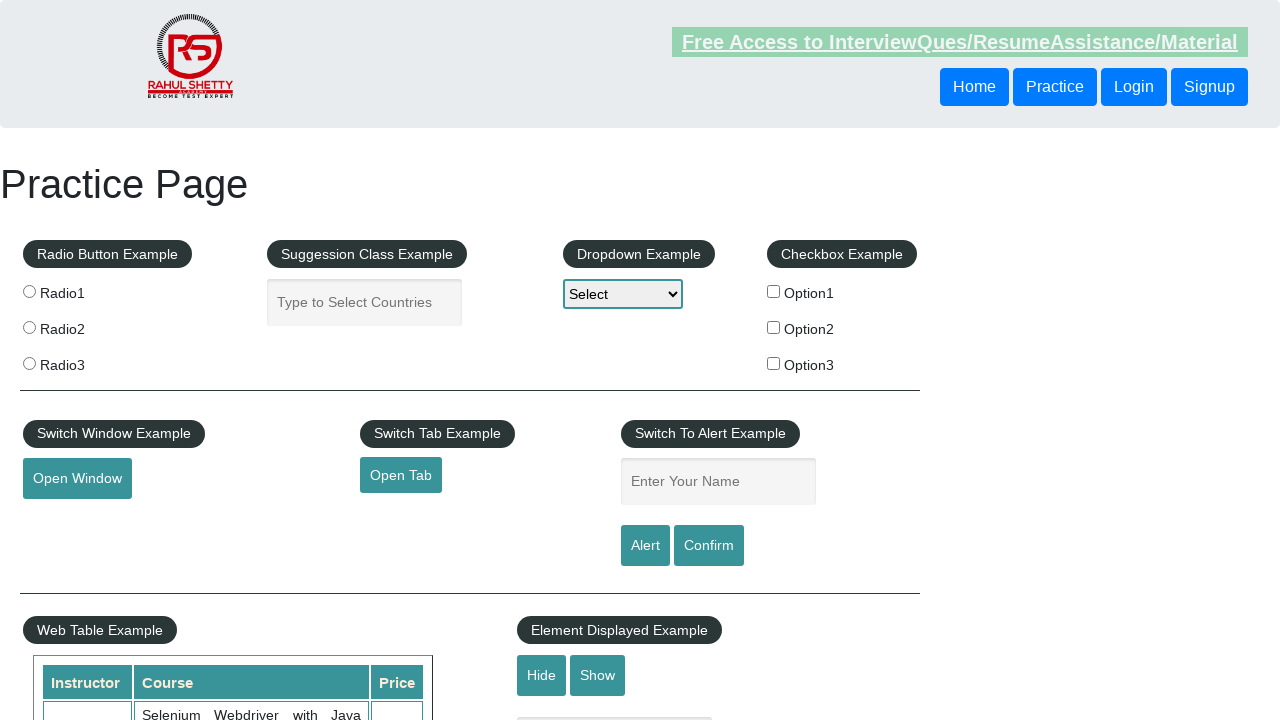

Verified footer link is visible: #
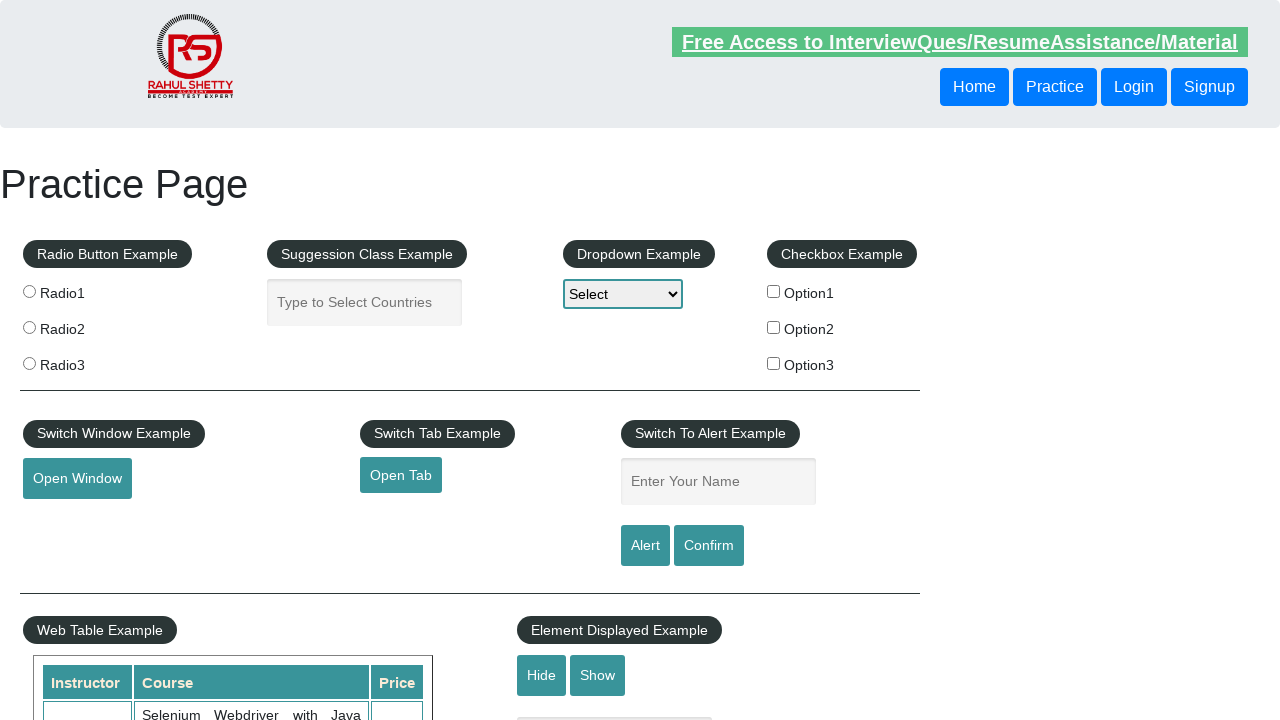

Retrieved href attribute from footer link: #
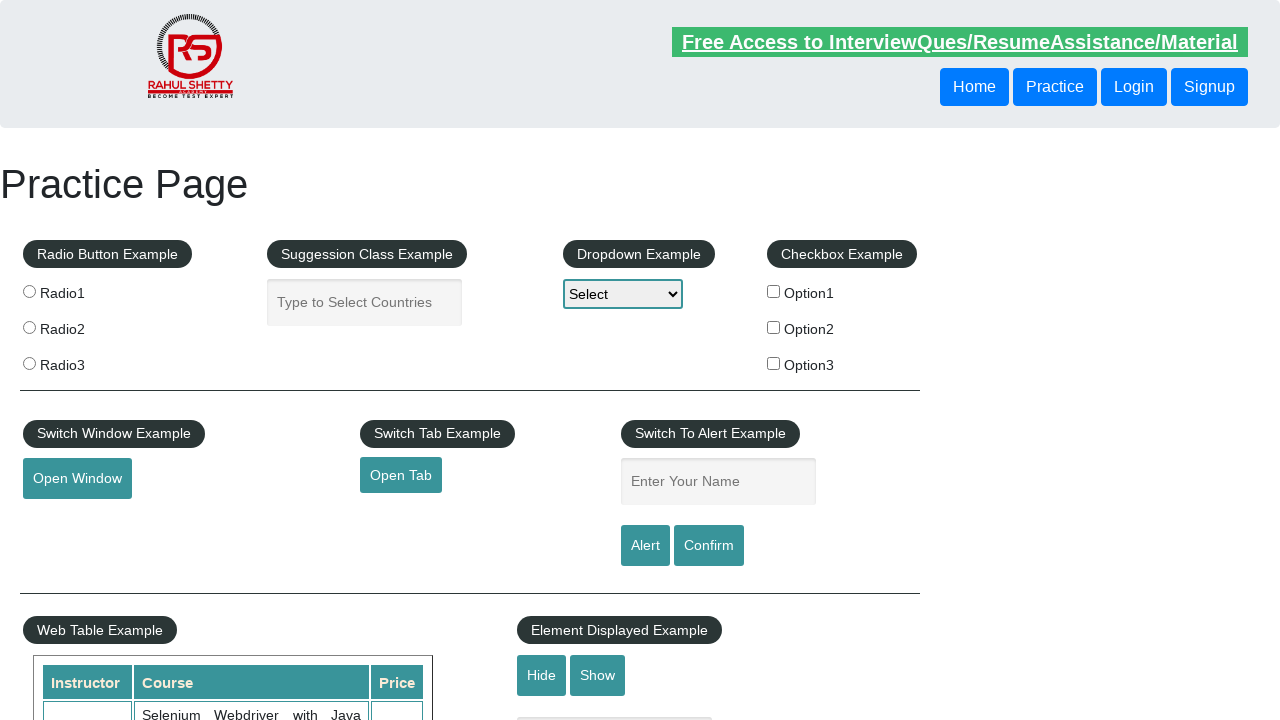

Verified footer link is visible: #
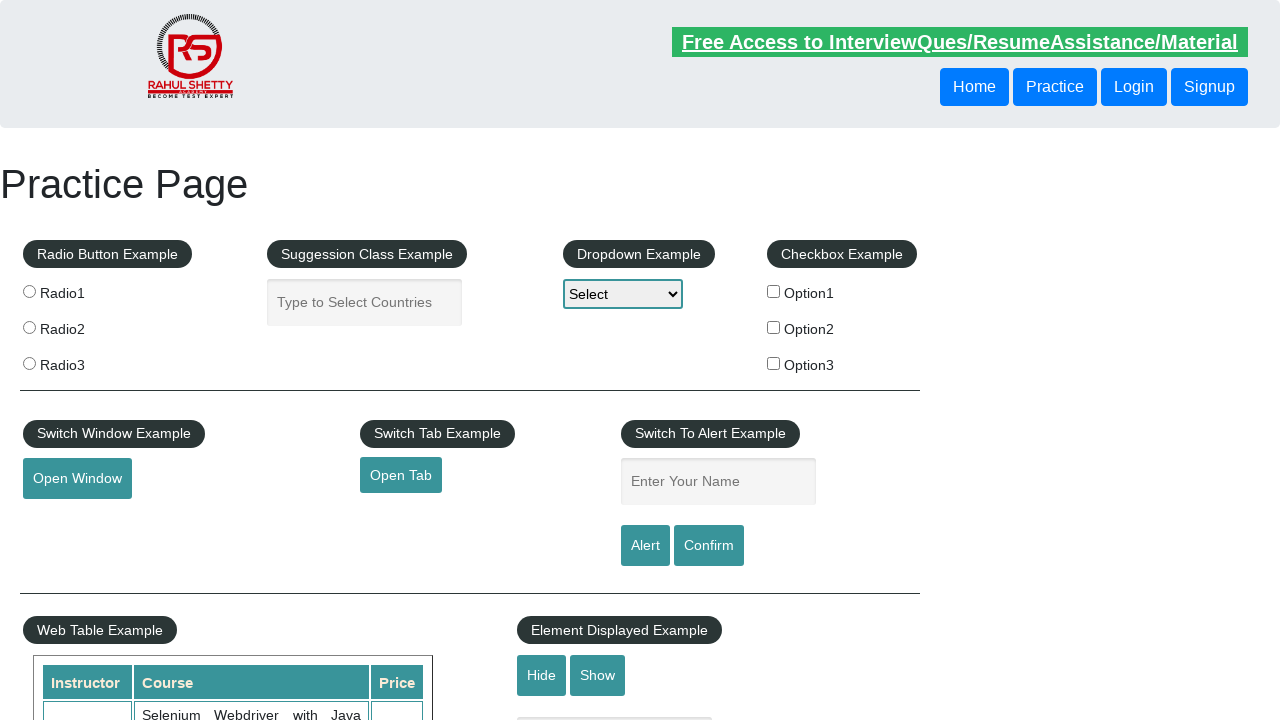

Retrieved href attribute from footer link: #
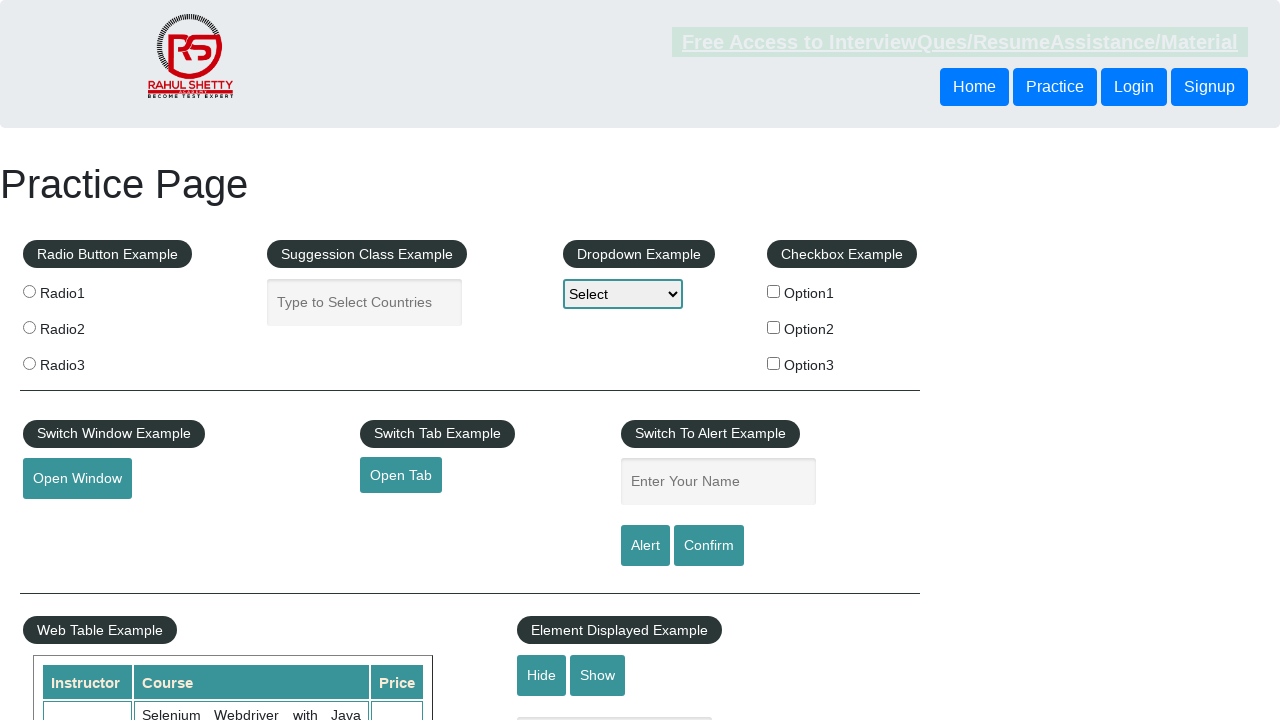

Verified footer link is visible: #
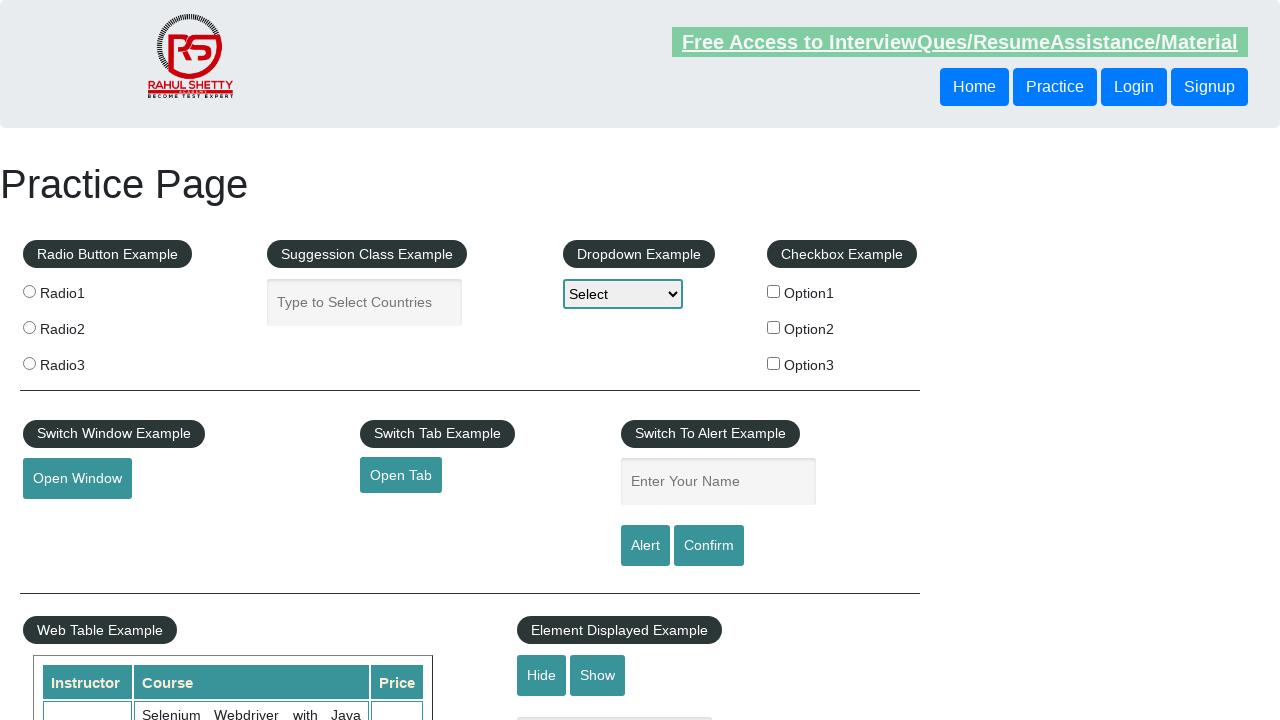

Retrieved href attribute from footer link: #
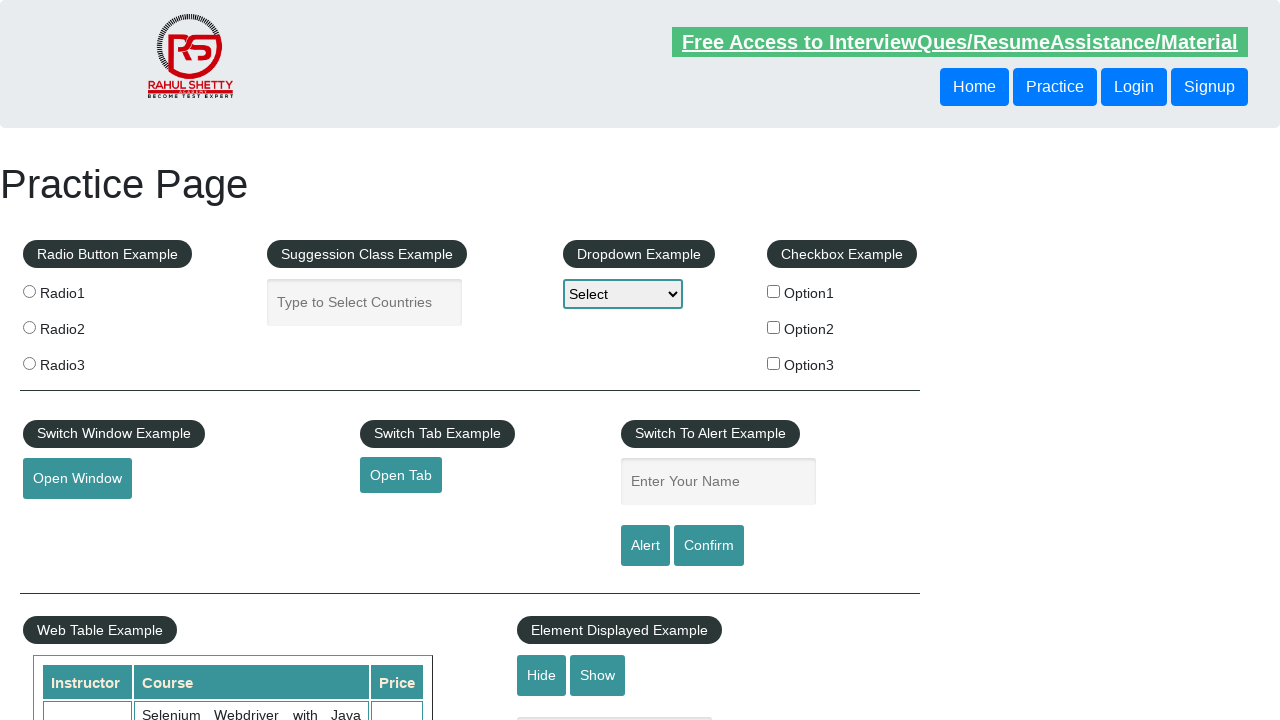

Verified footer link is visible: #
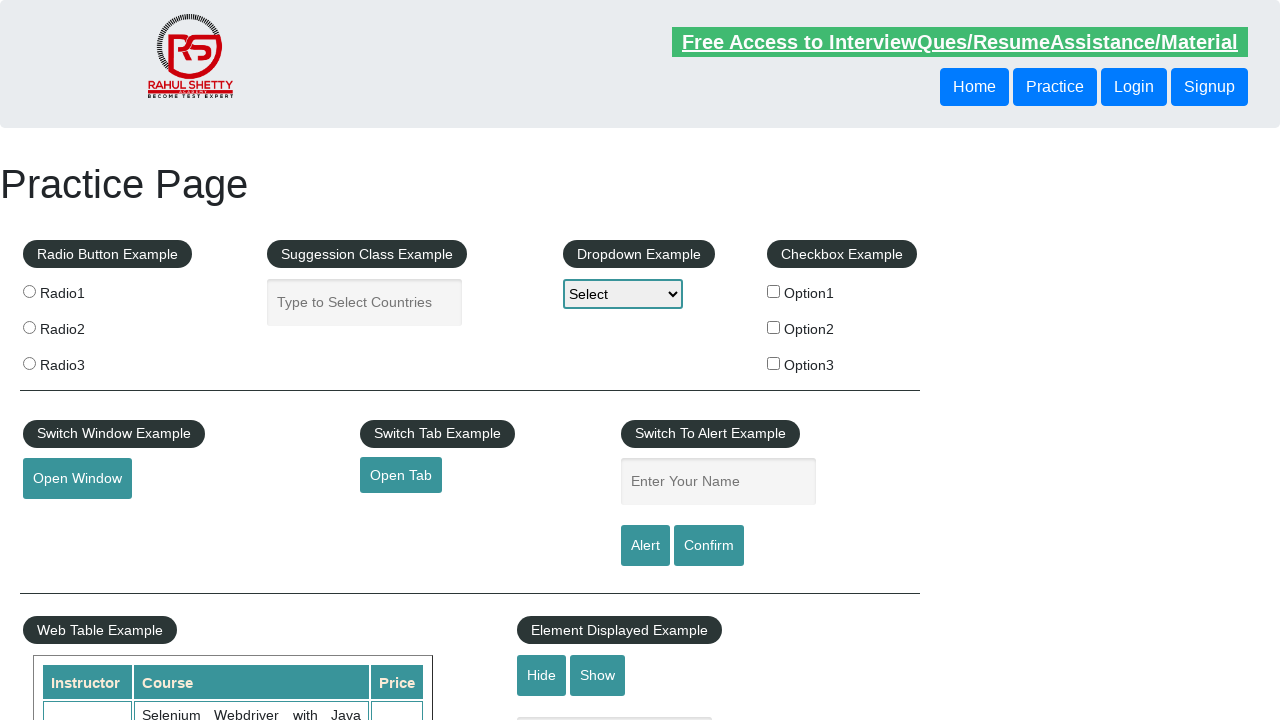

Retrieved href attribute from footer link: #
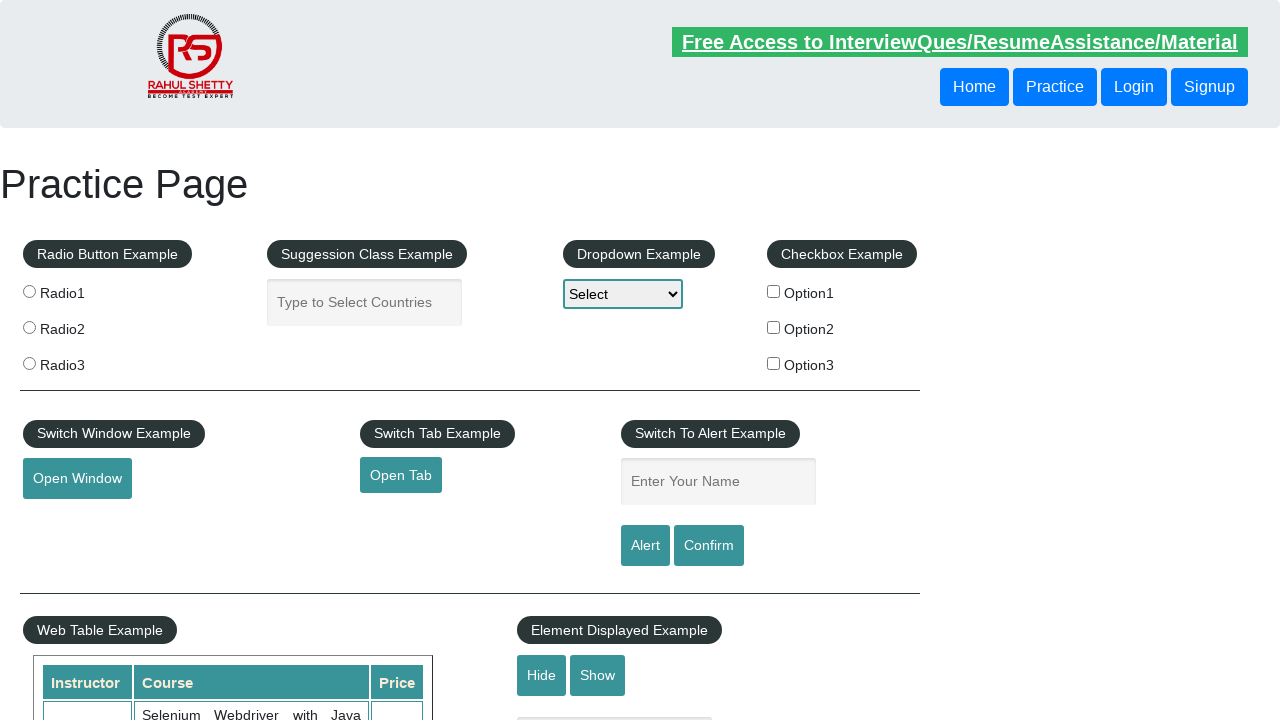

Verified footer link is visible: #
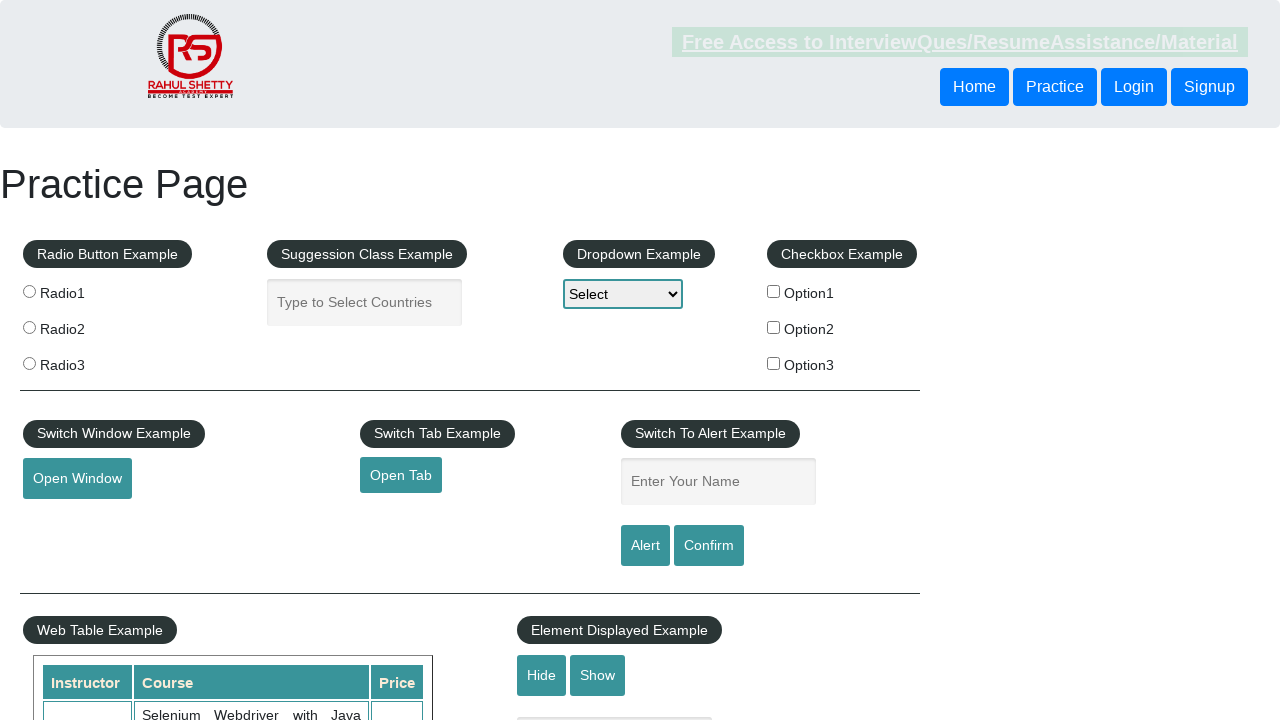

Retrieved href attribute from footer link: #
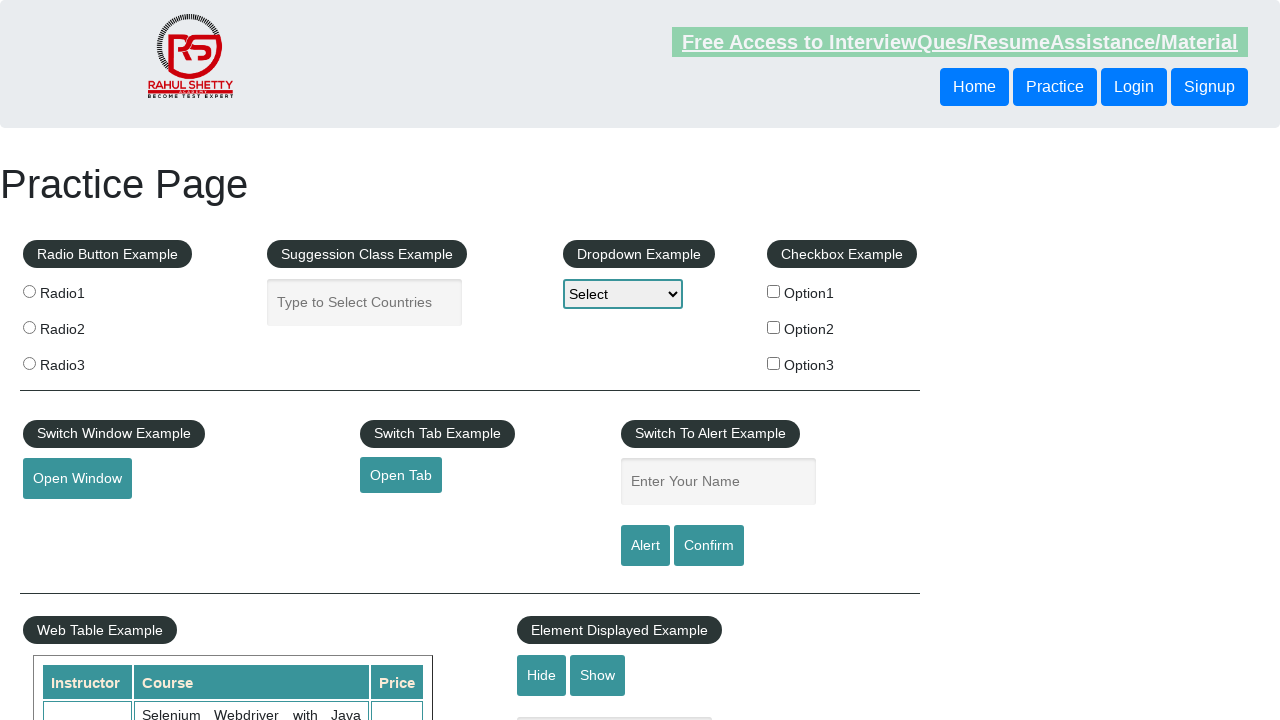

Verified footer link is visible: #
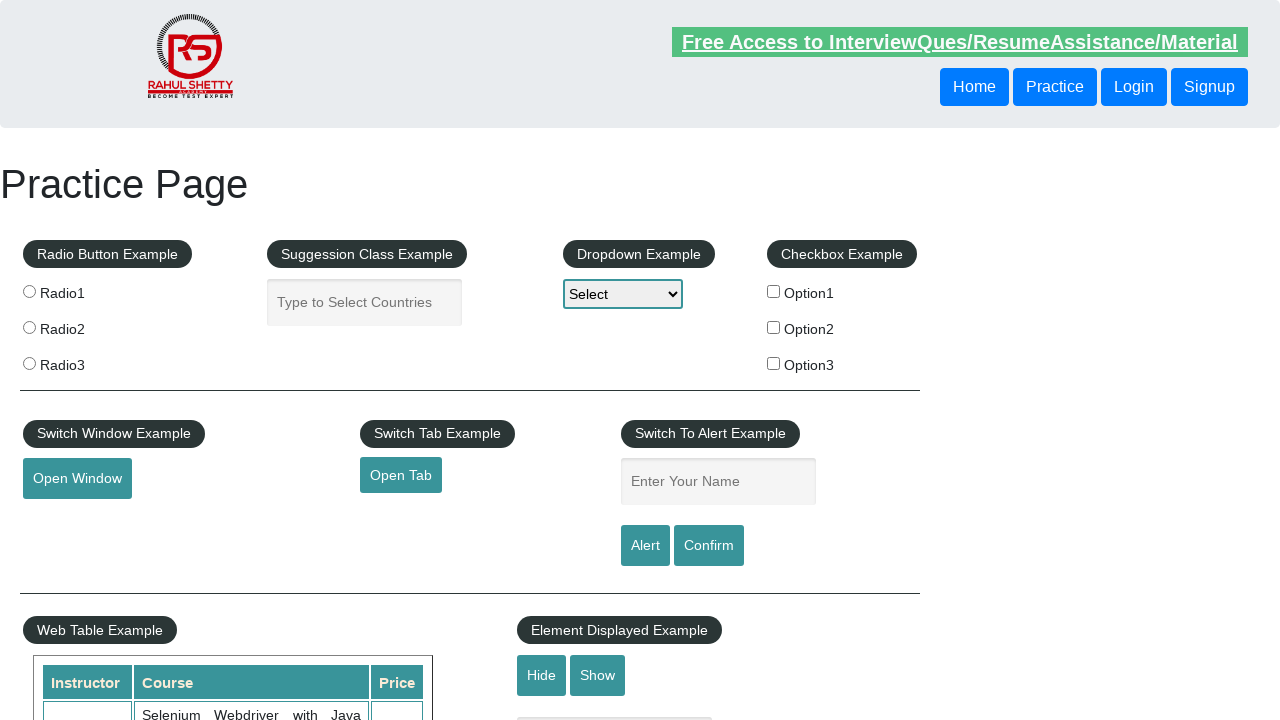

Retrieved href attribute from footer link: #
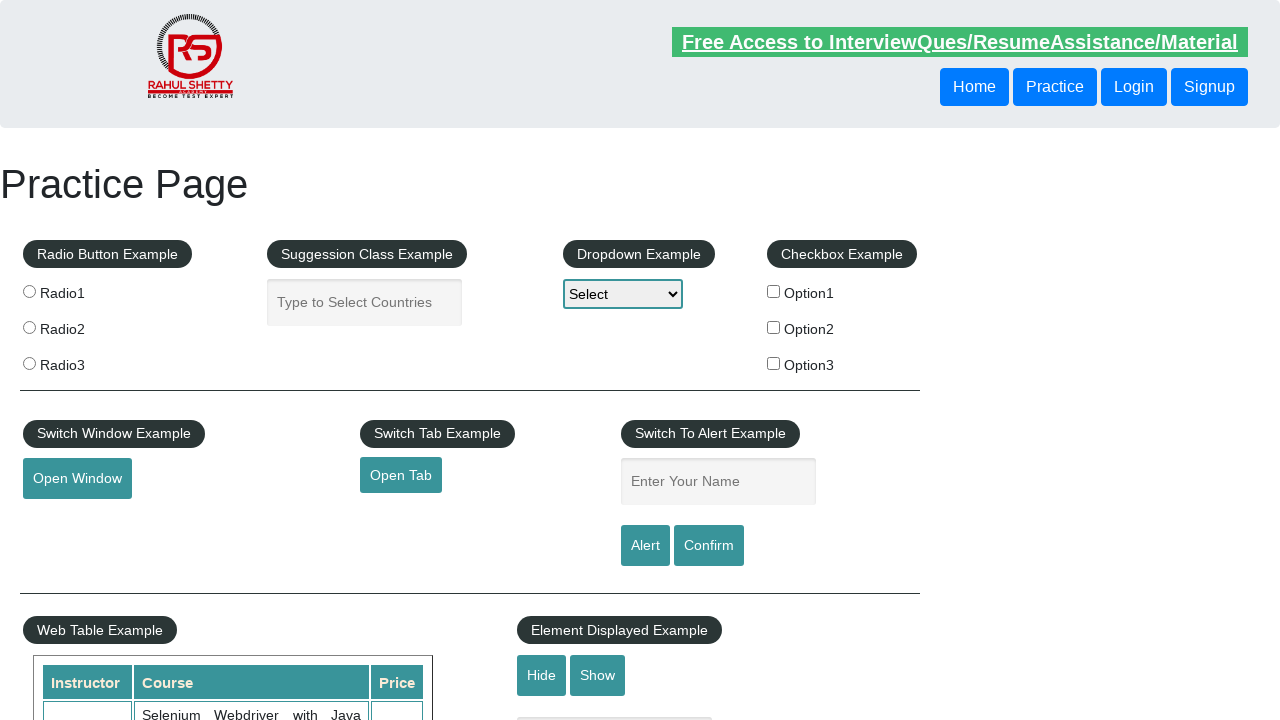

Verified footer link is visible: #
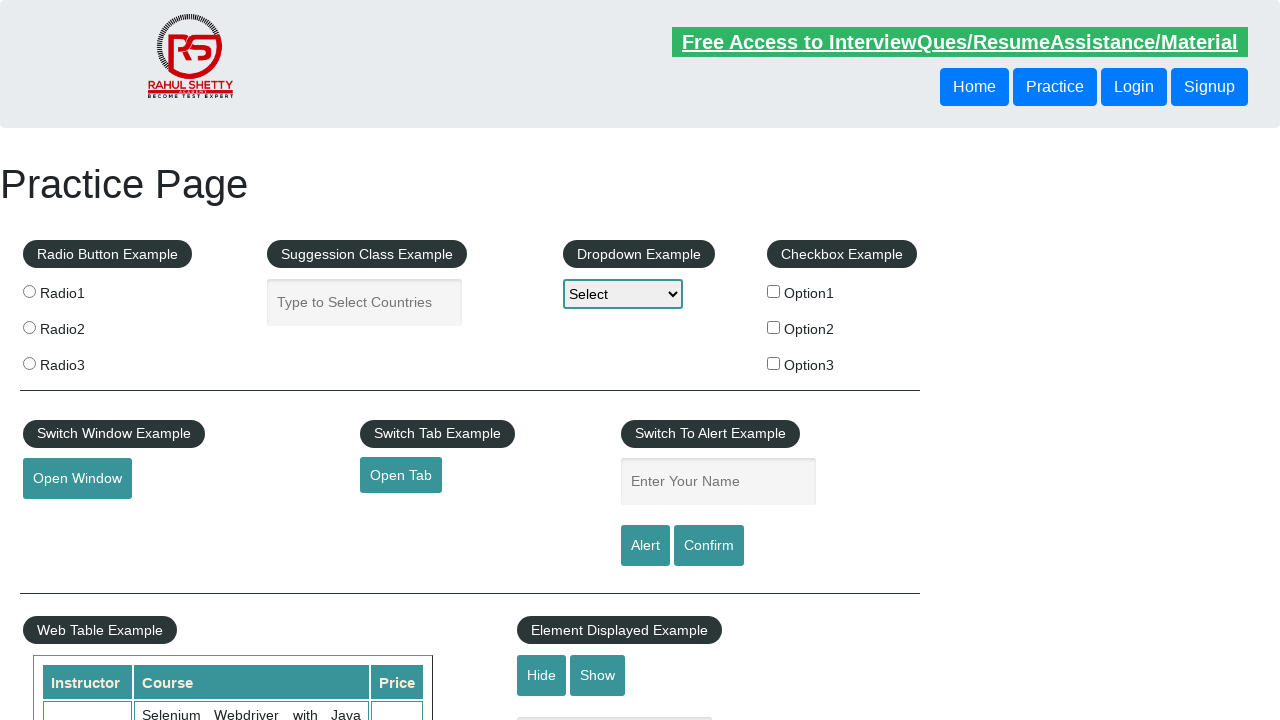

Retrieved href attribute from footer link: #
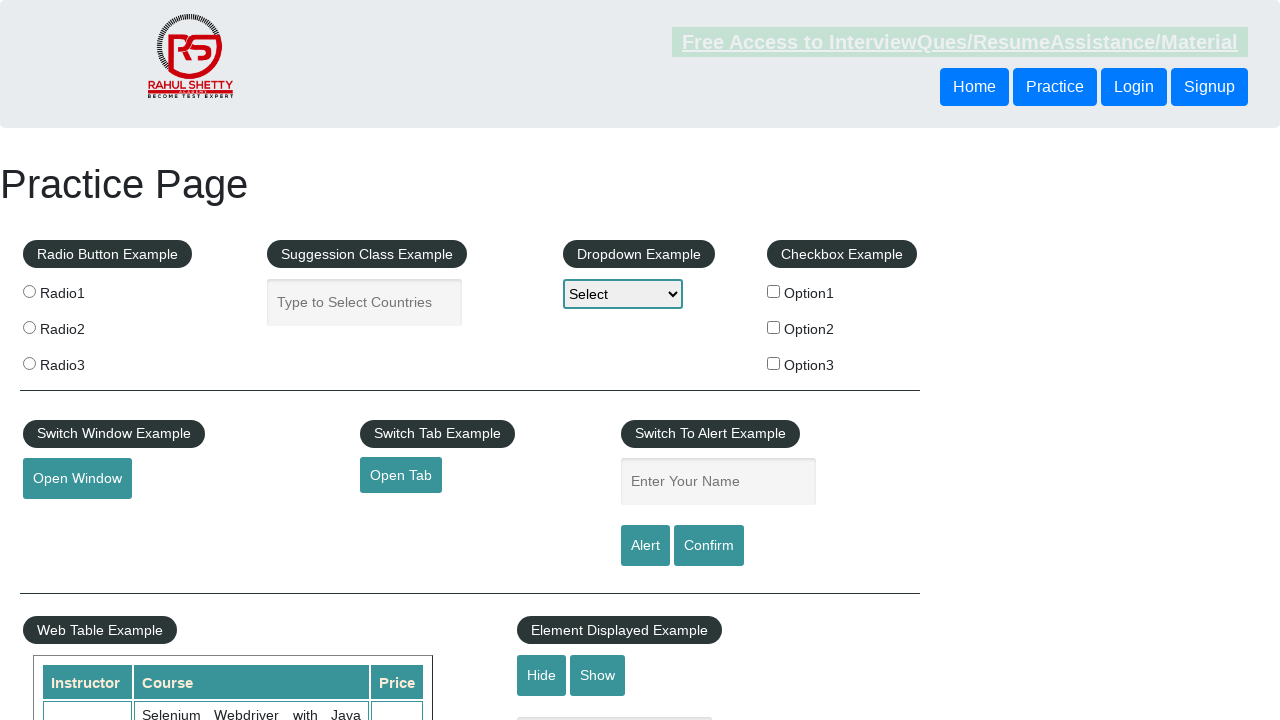

Verified footer link is visible: #
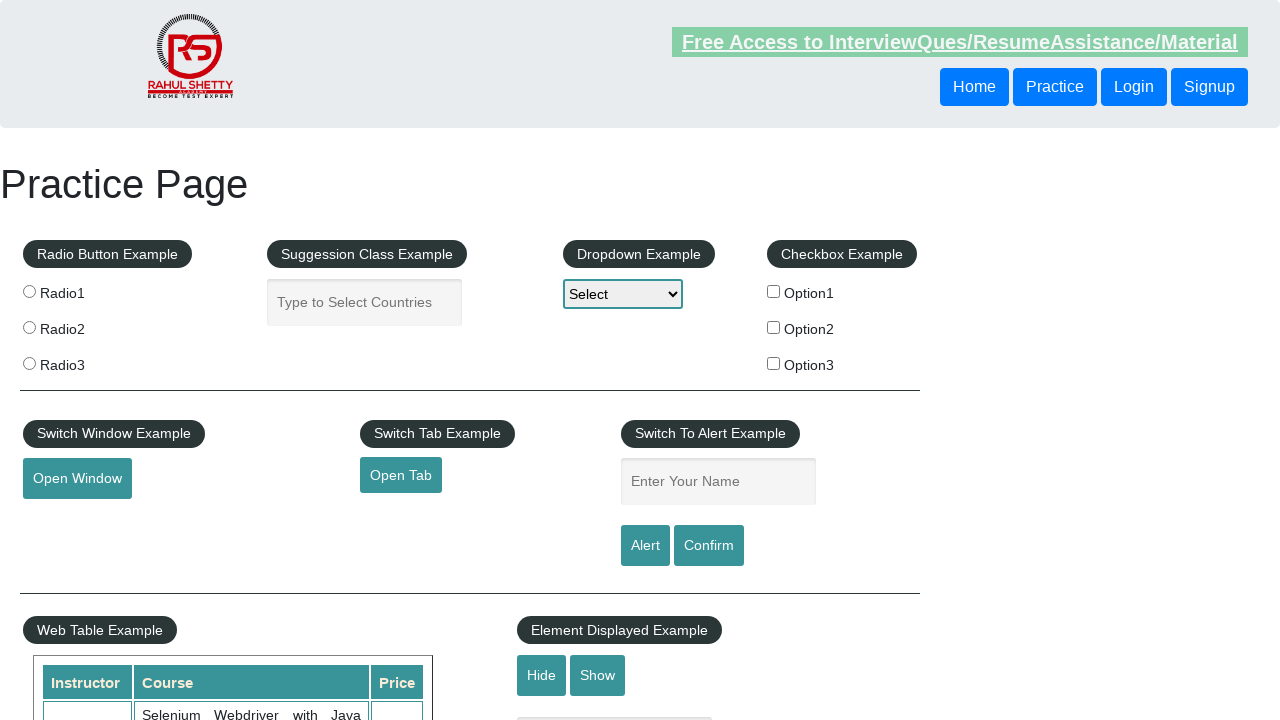

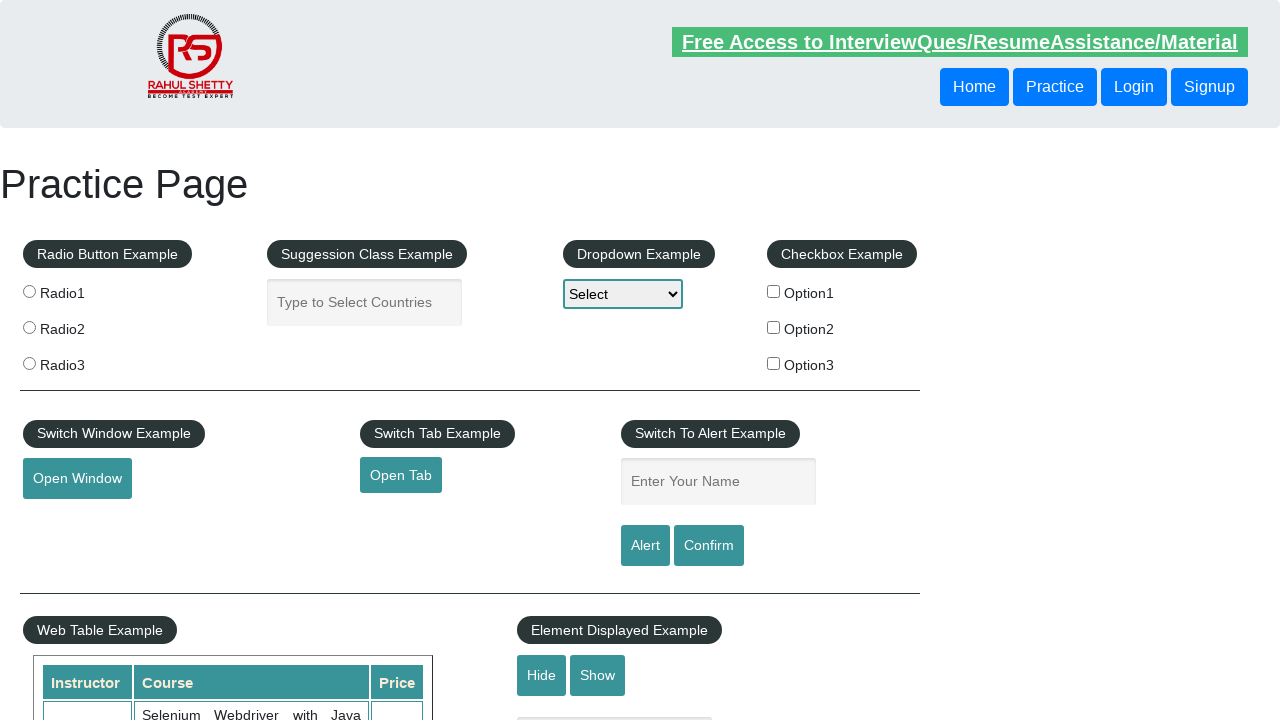